Navigates through all pages of quotes by clicking the "Next" button until reaching the last page, verifying that quotes and authors are displayed on each page

Starting URL: https://quotes.toscrape.com/

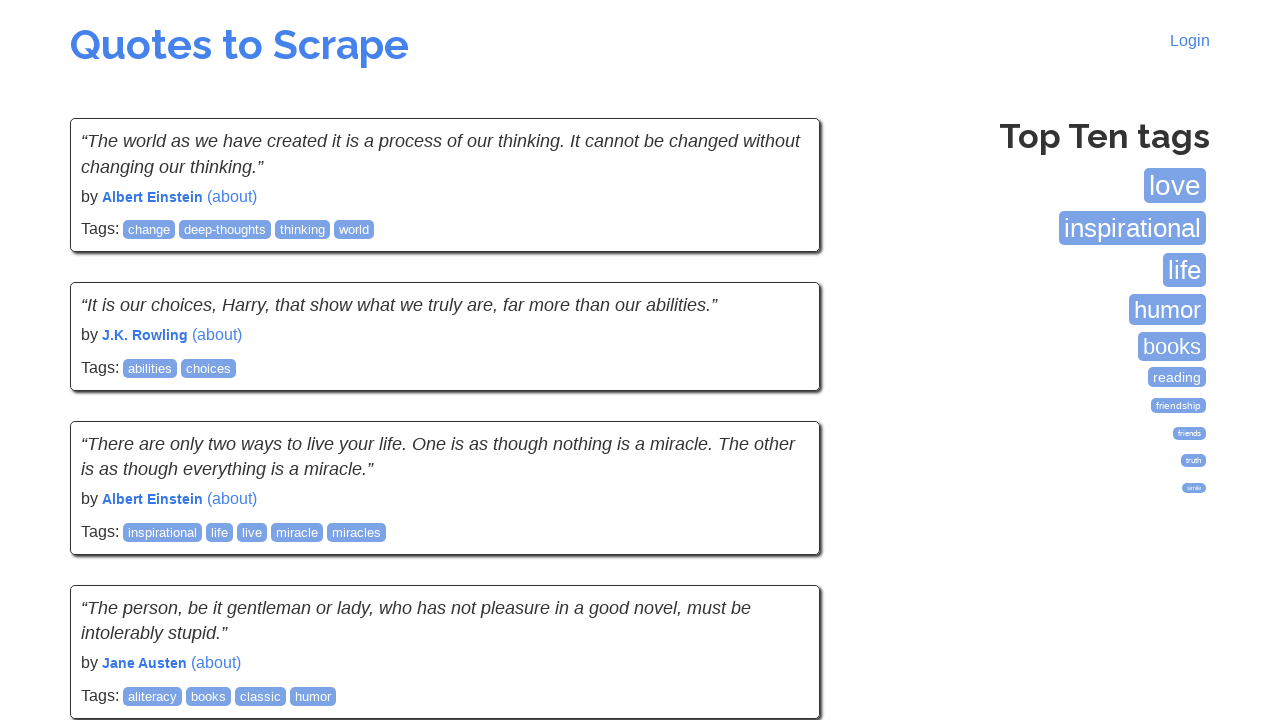

Waited for quote text elements to load on first page
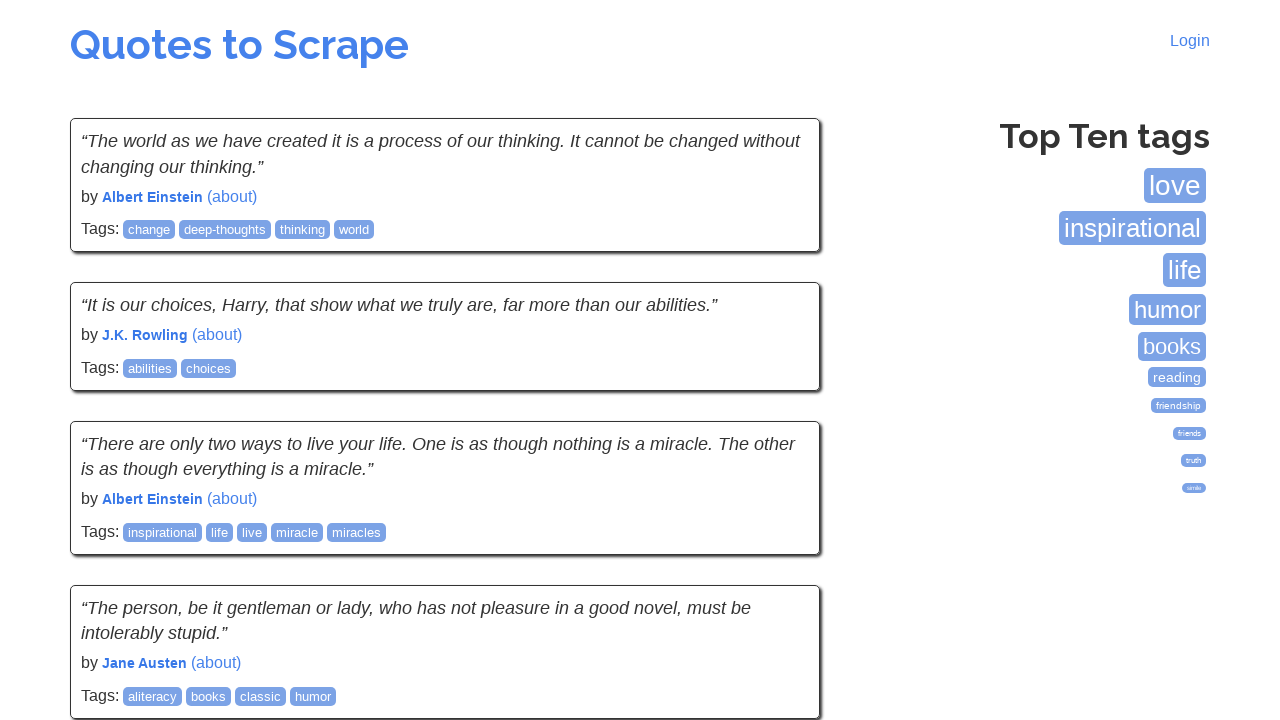

Waited for author elements to load on first page
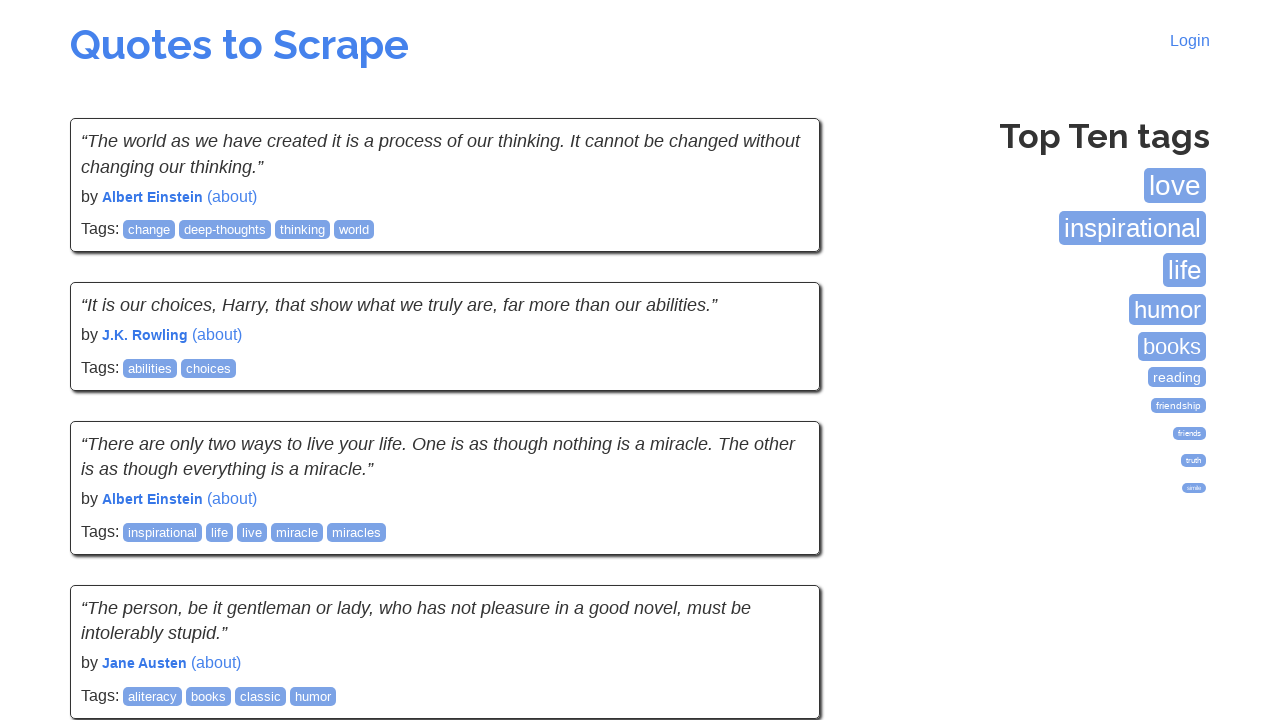

Scrolled Next button into view
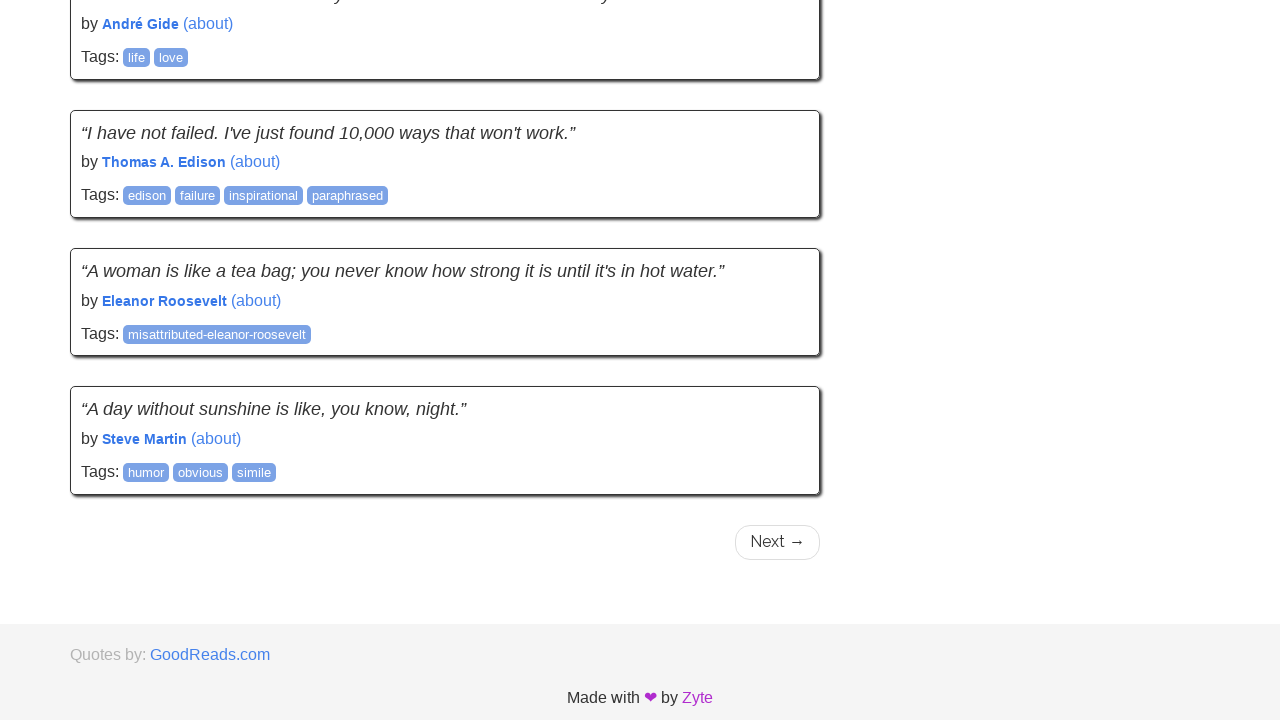

Clicked Next button to navigate to next page at (778, 542) on xpath=//li[@class='next']/a
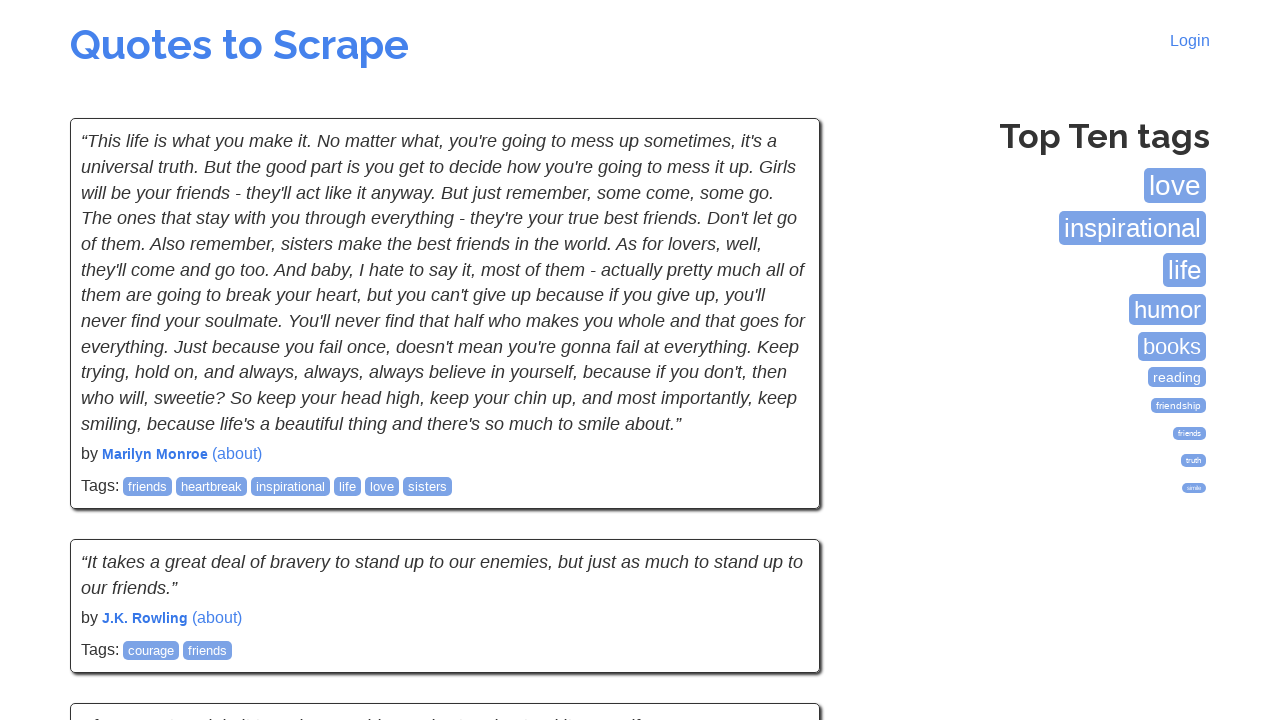

Waited for quote text elements to load on new page
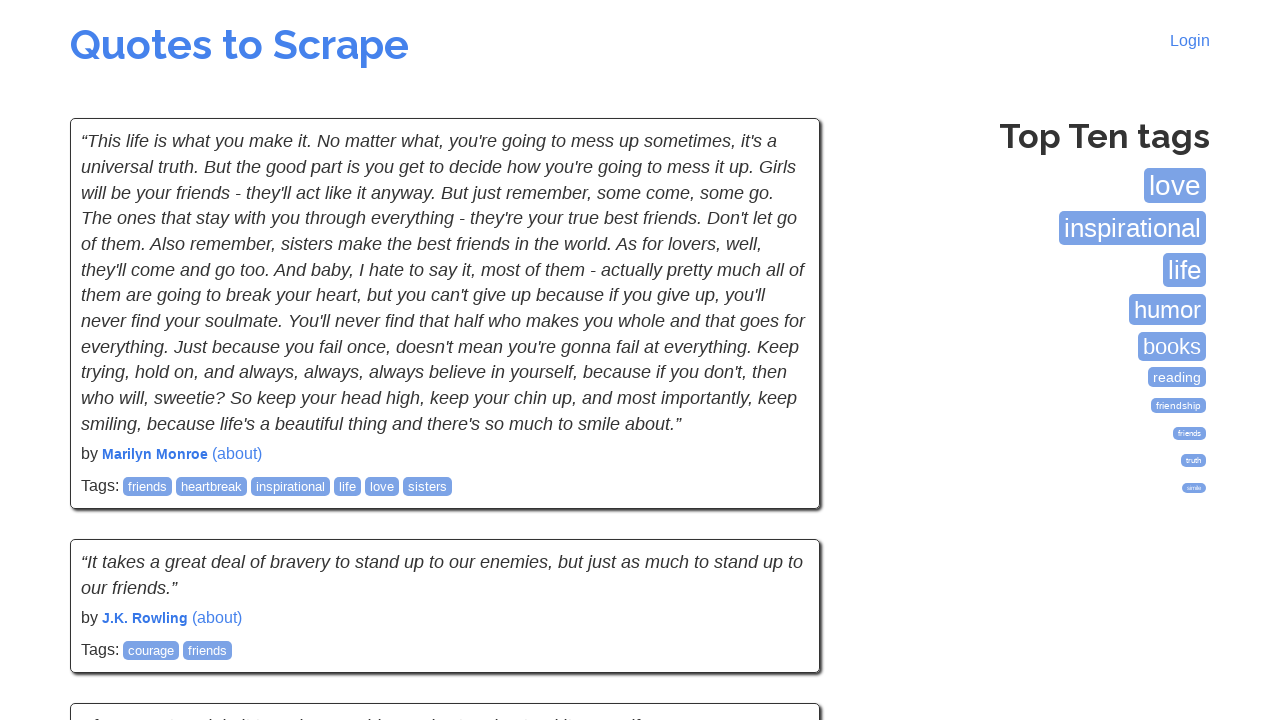

Waited for author elements to load on new page
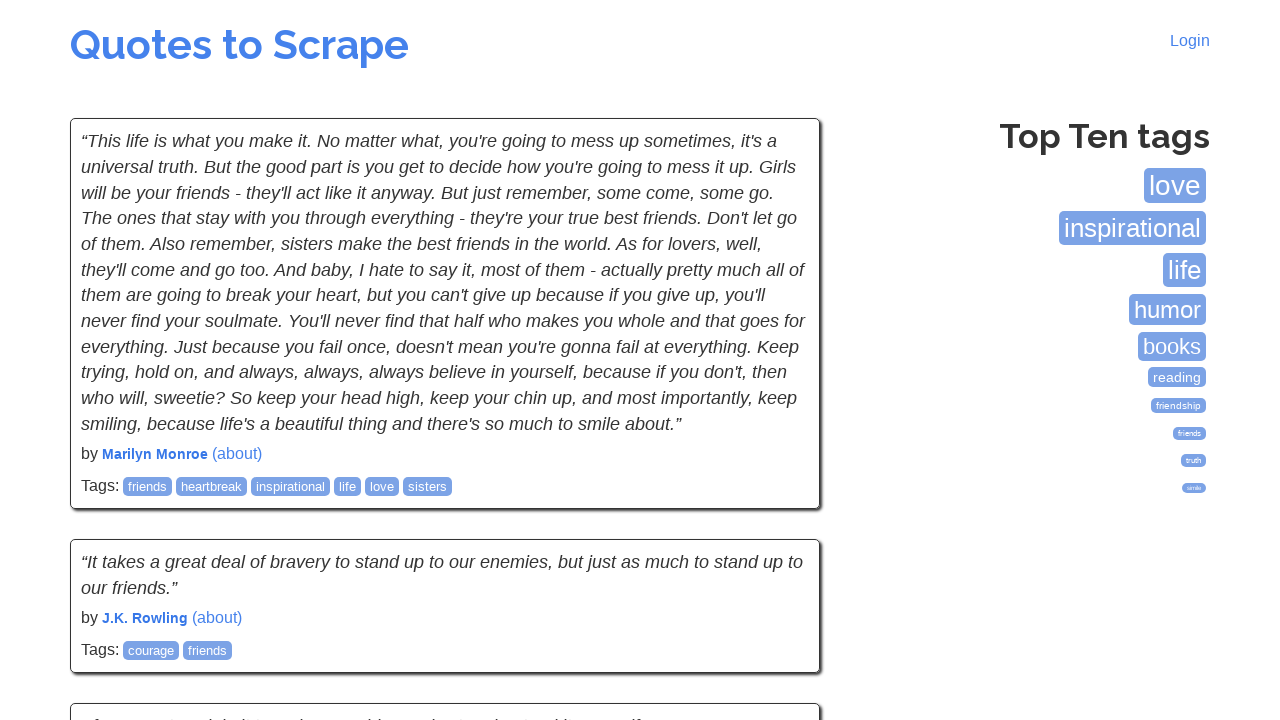

Scrolled Next button into view
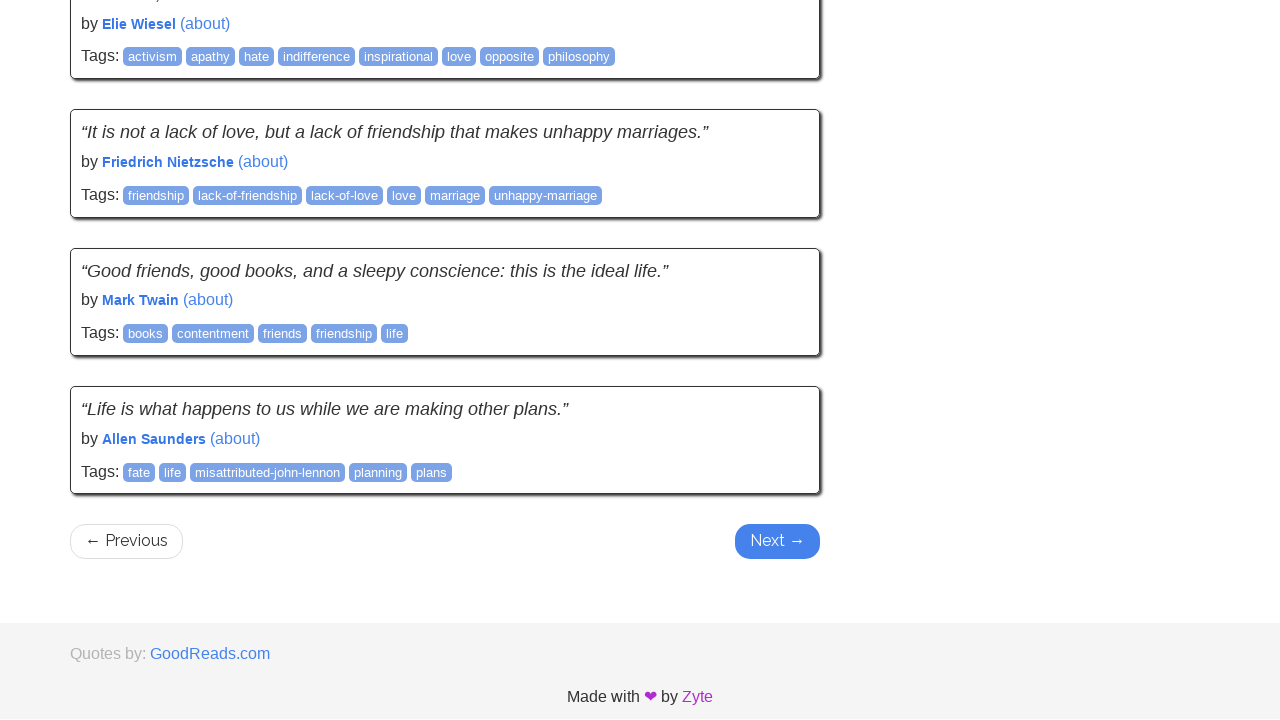

Clicked Next button to navigate to next page at (778, 542) on xpath=//li[@class='next']/a
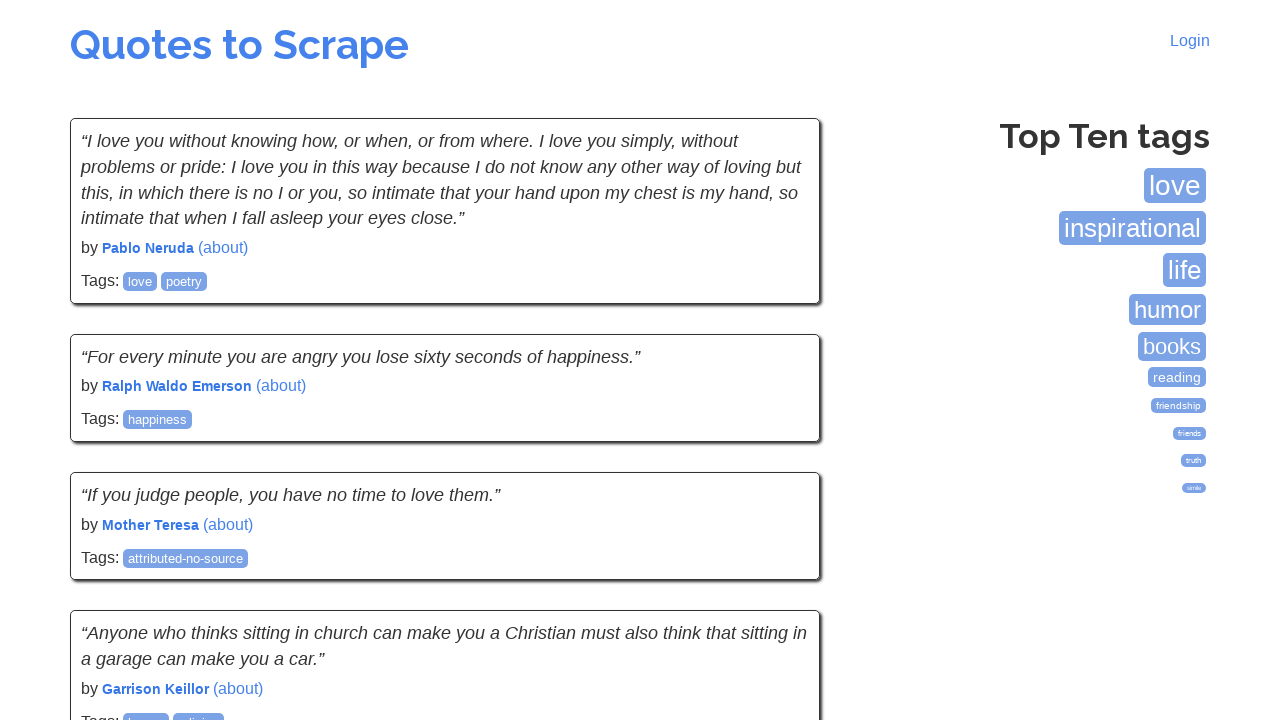

Waited for quote text elements to load on new page
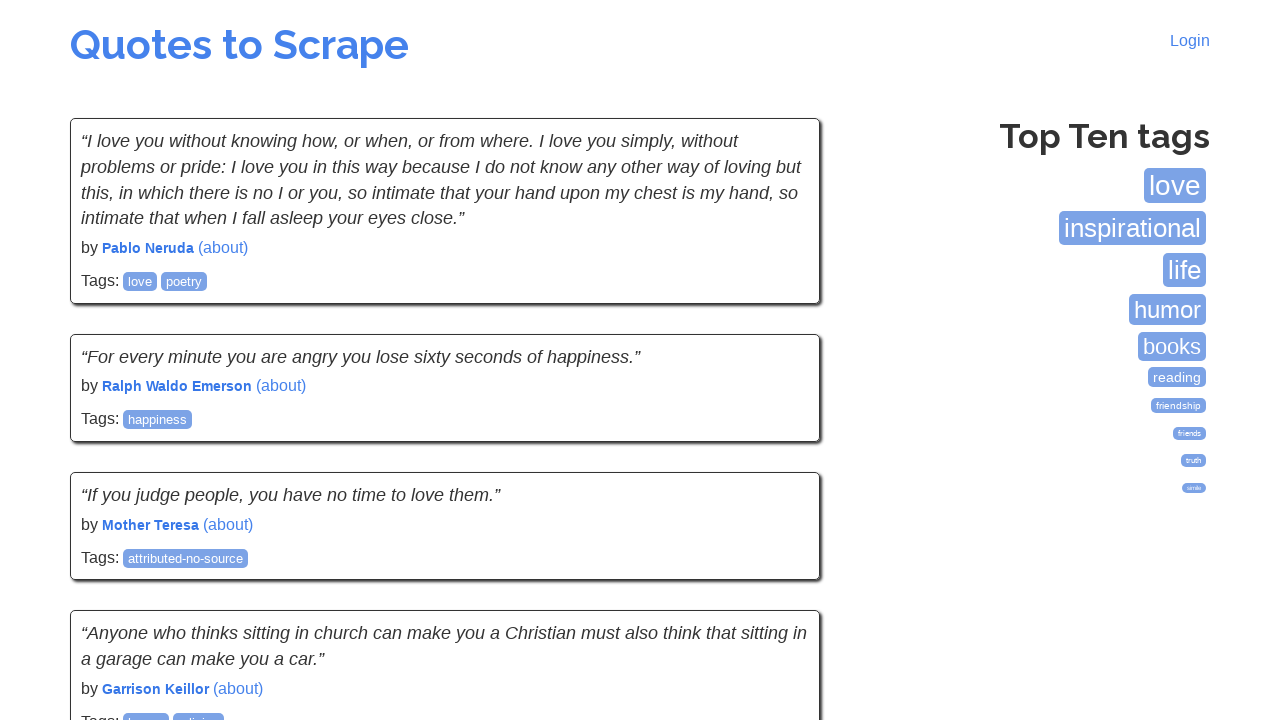

Waited for author elements to load on new page
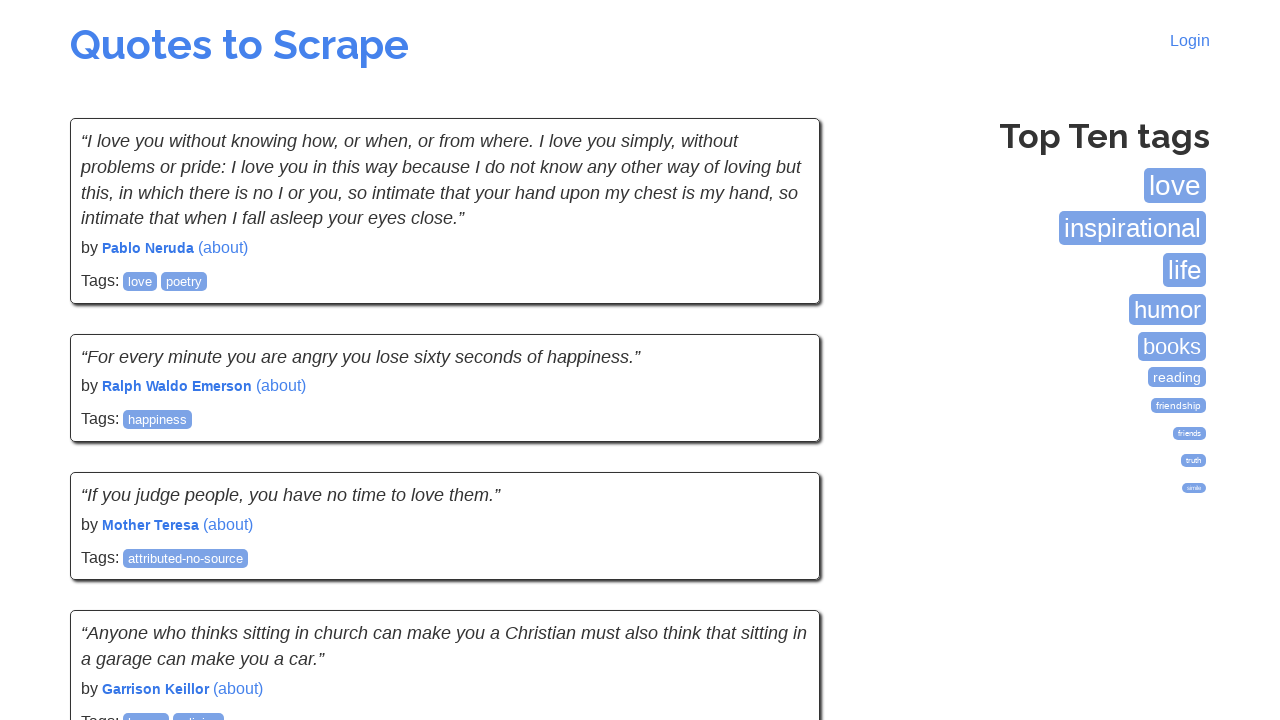

Scrolled Next button into view
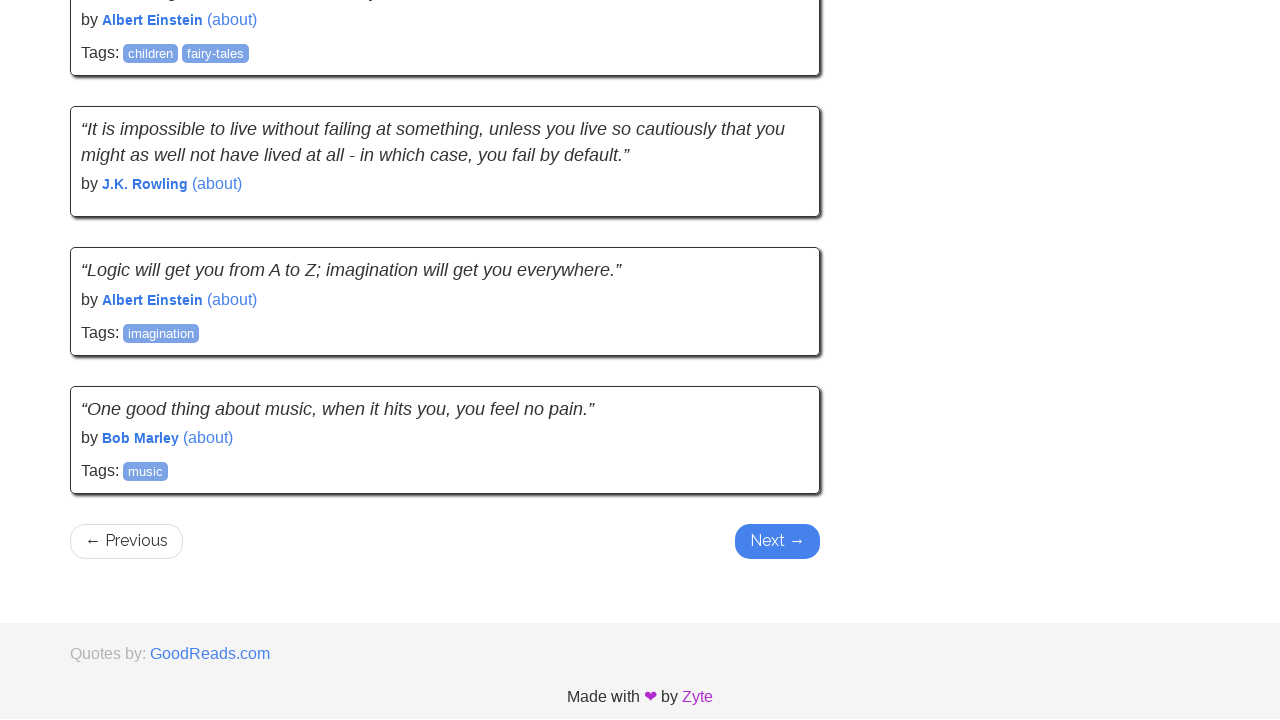

Clicked Next button to navigate to next page at (778, 542) on xpath=//li[@class='next']/a
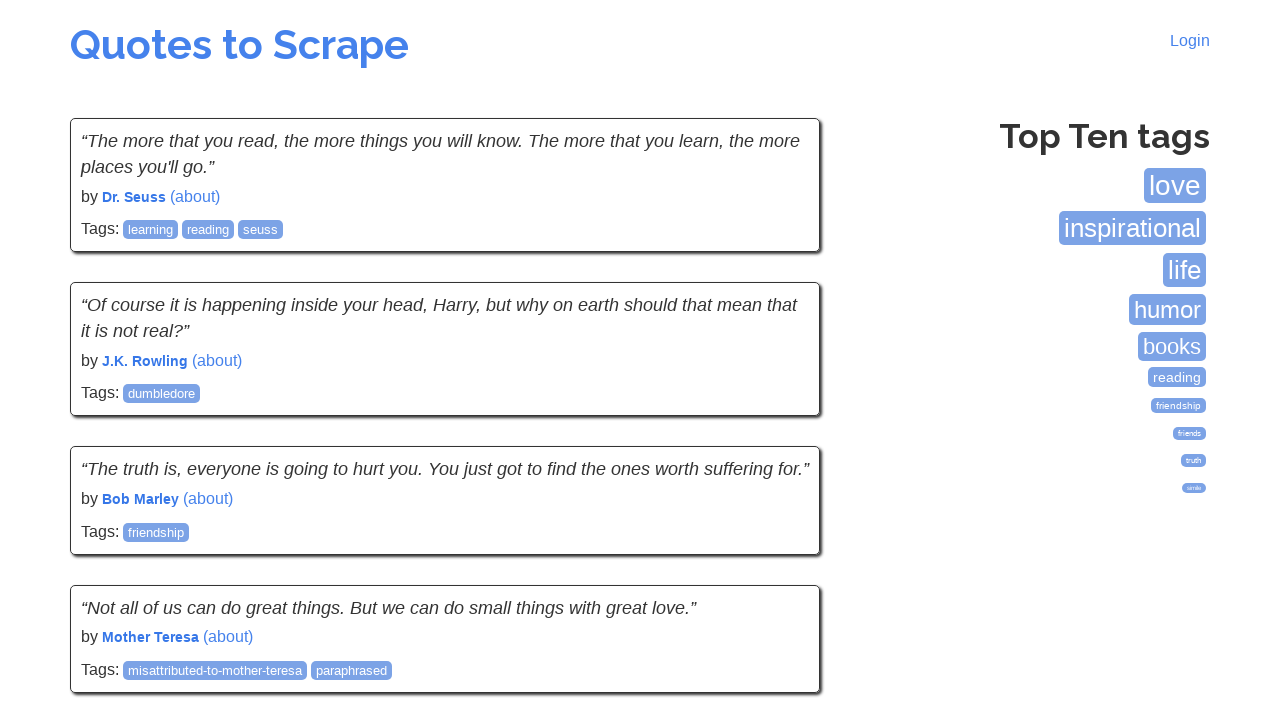

Waited for quote text elements to load on new page
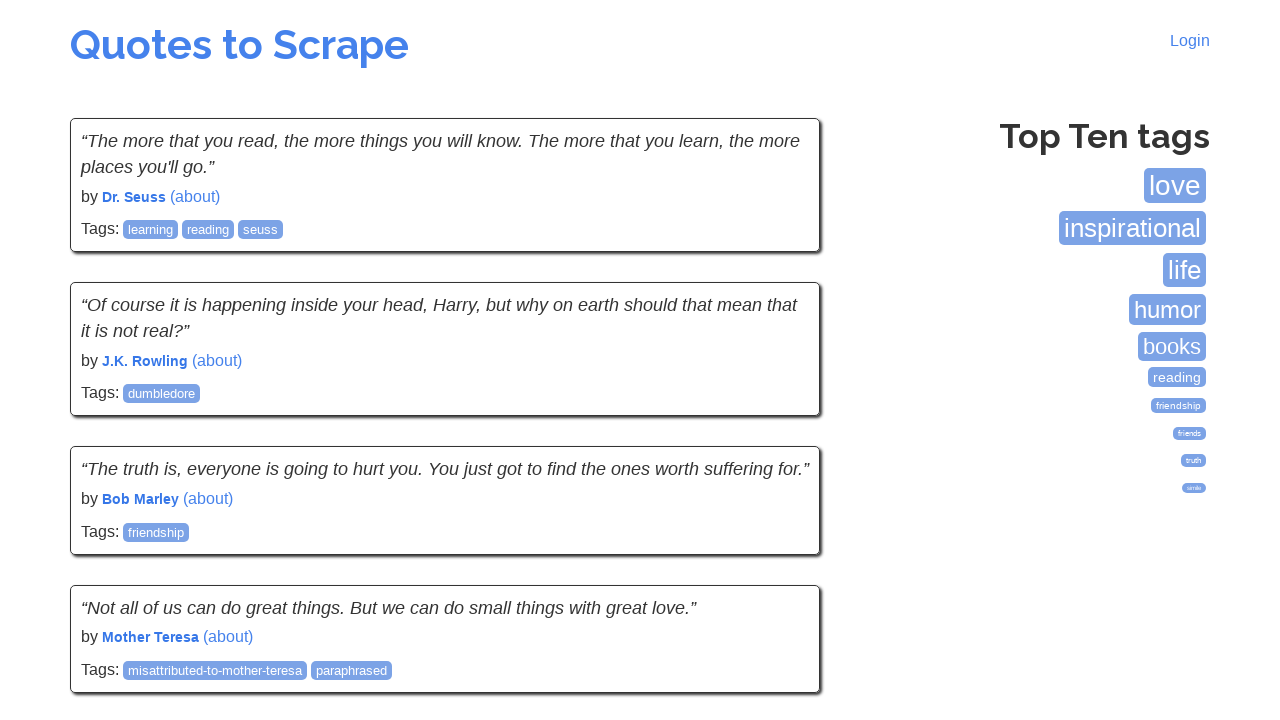

Waited for author elements to load on new page
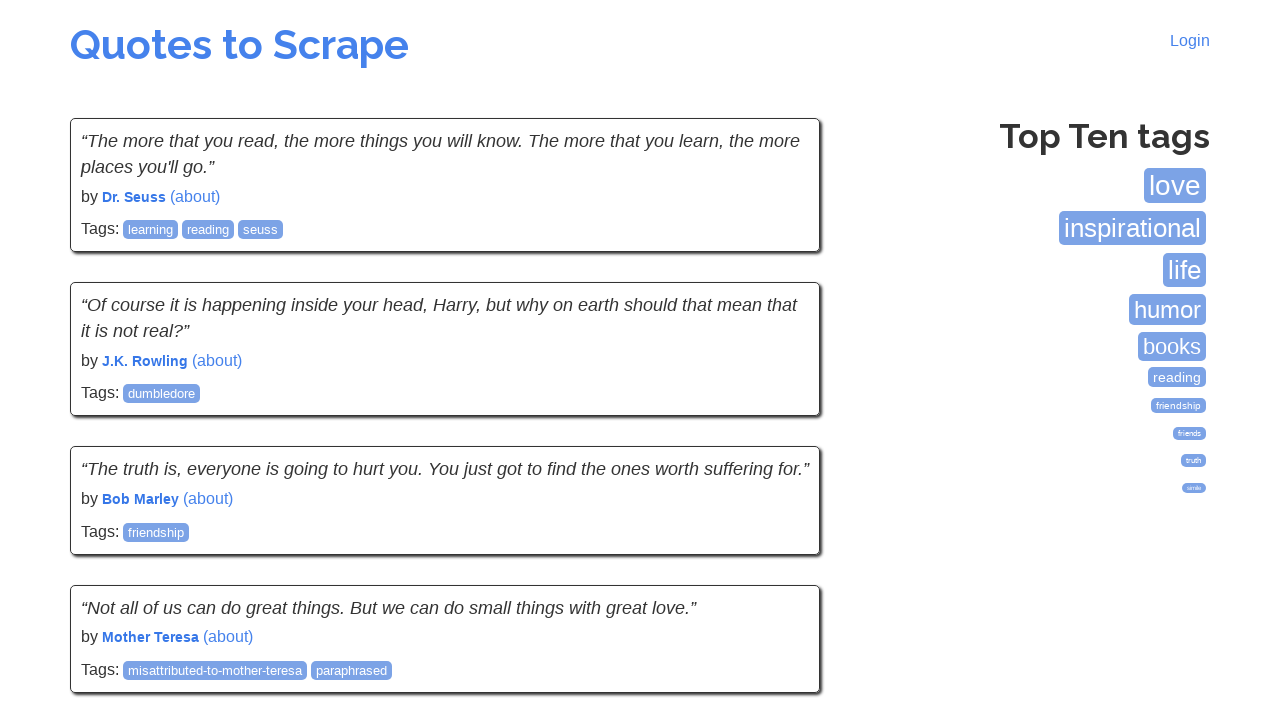

Scrolled Next button into view
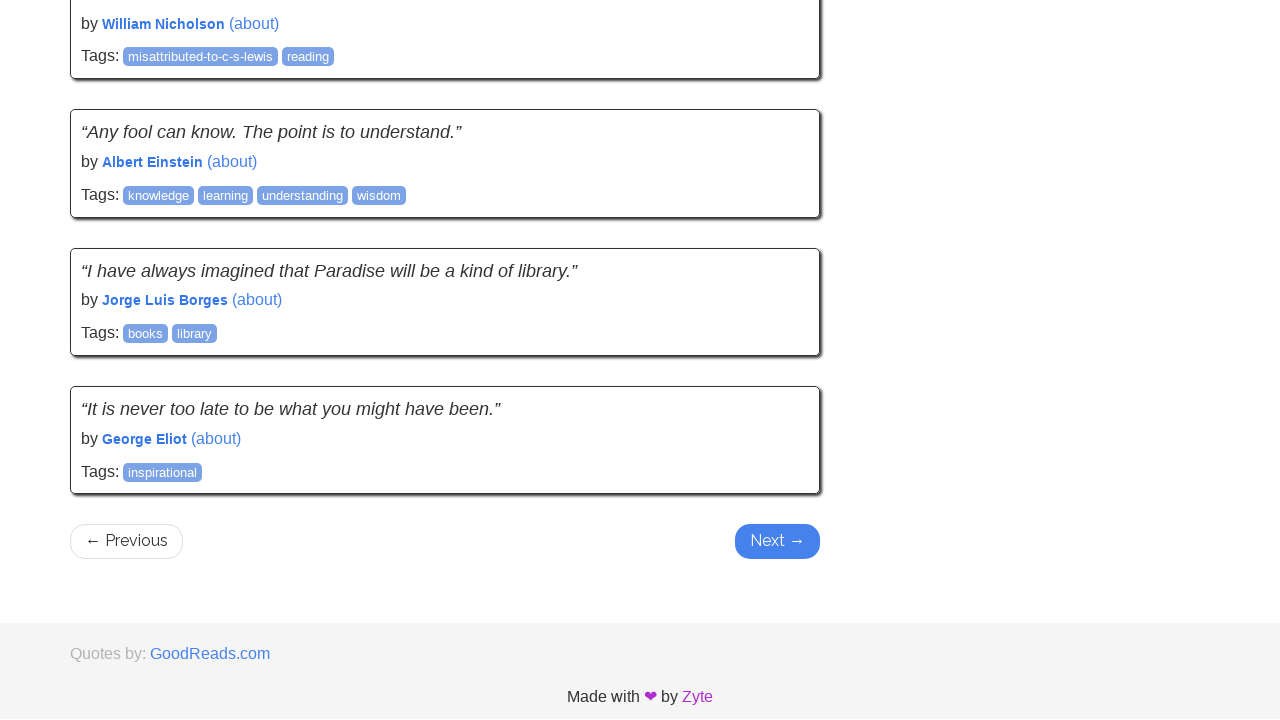

Clicked Next button to navigate to next page at (778, 542) on xpath=//li[@class='next']/a
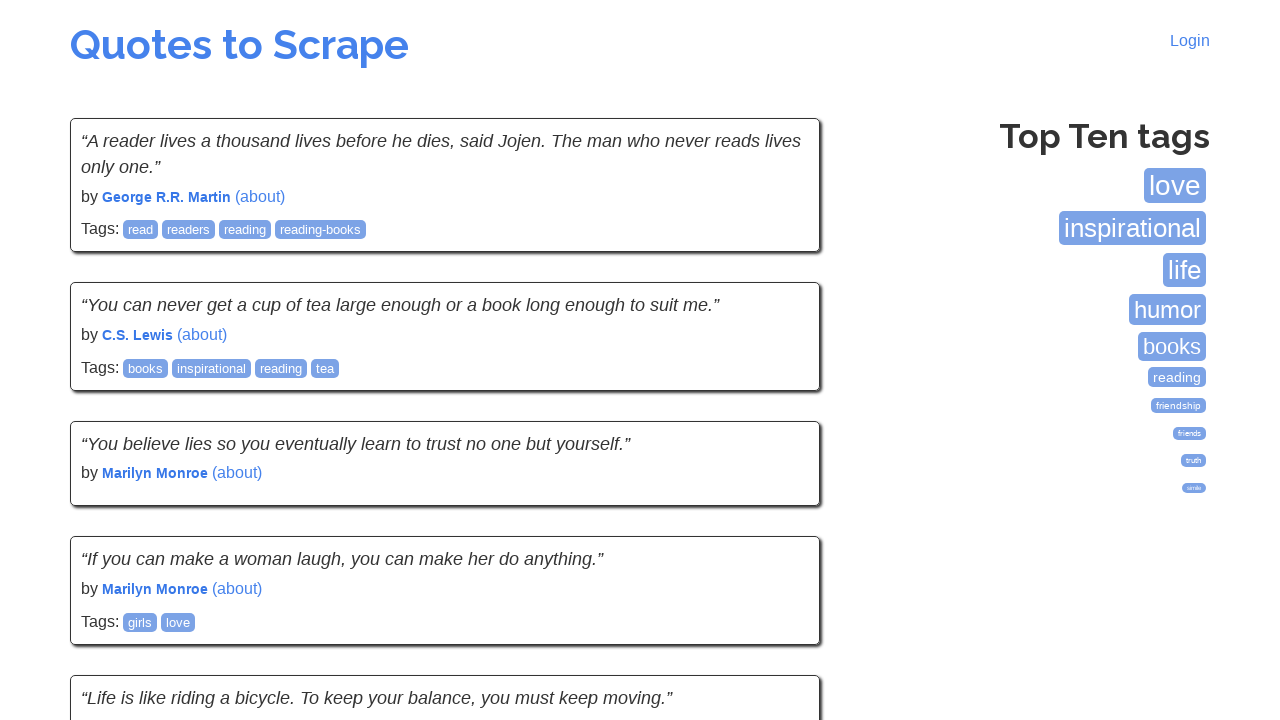

Waited for quote text elements to load on new page
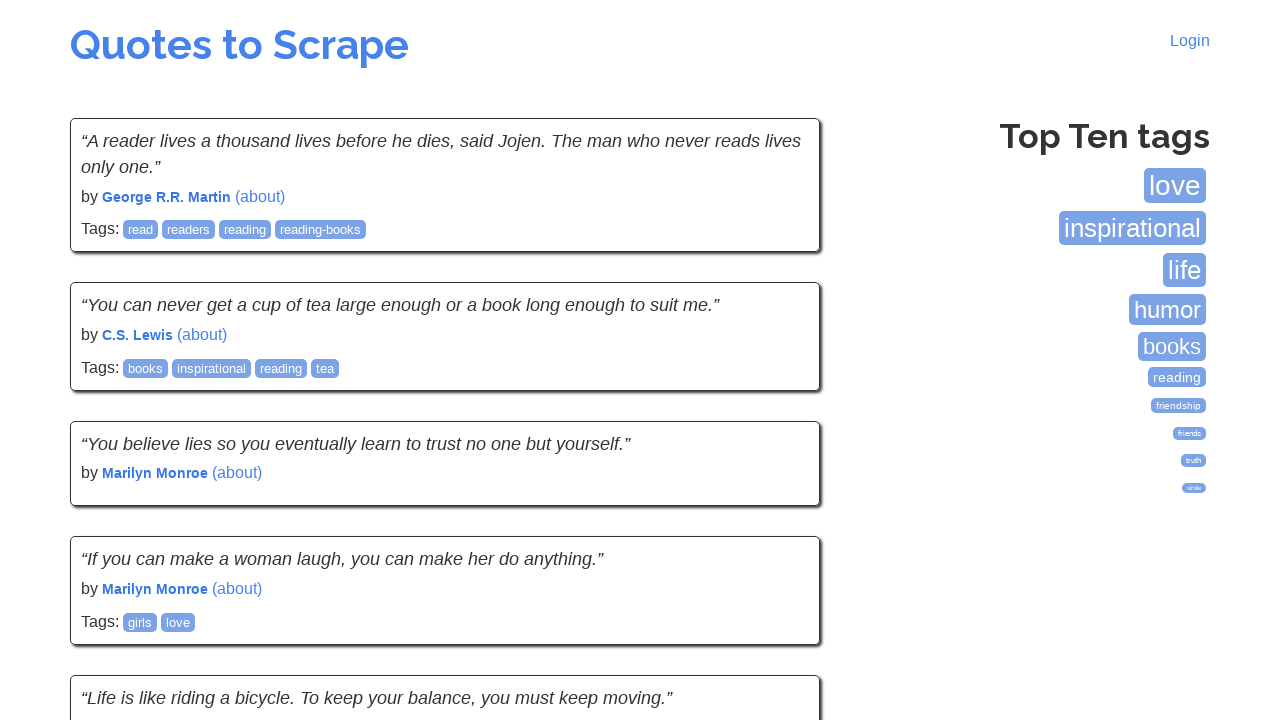

Waited for author elements to load on new page
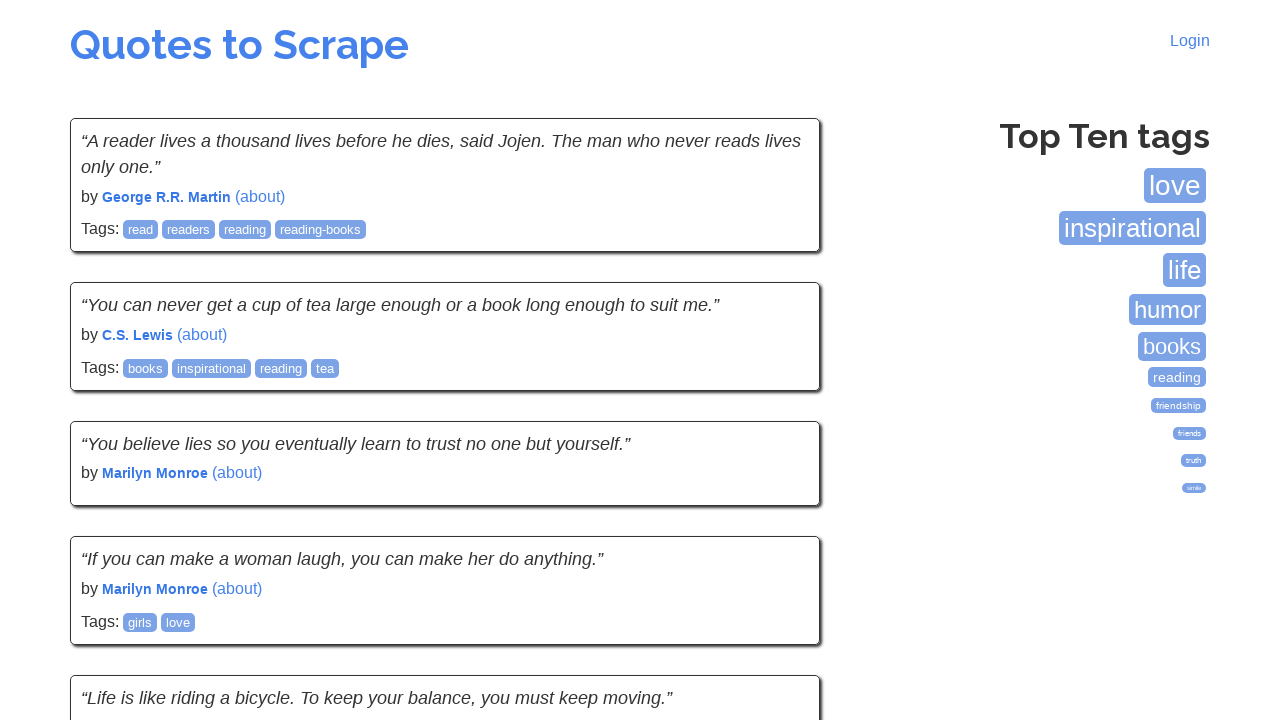

Scrolled Next button into view
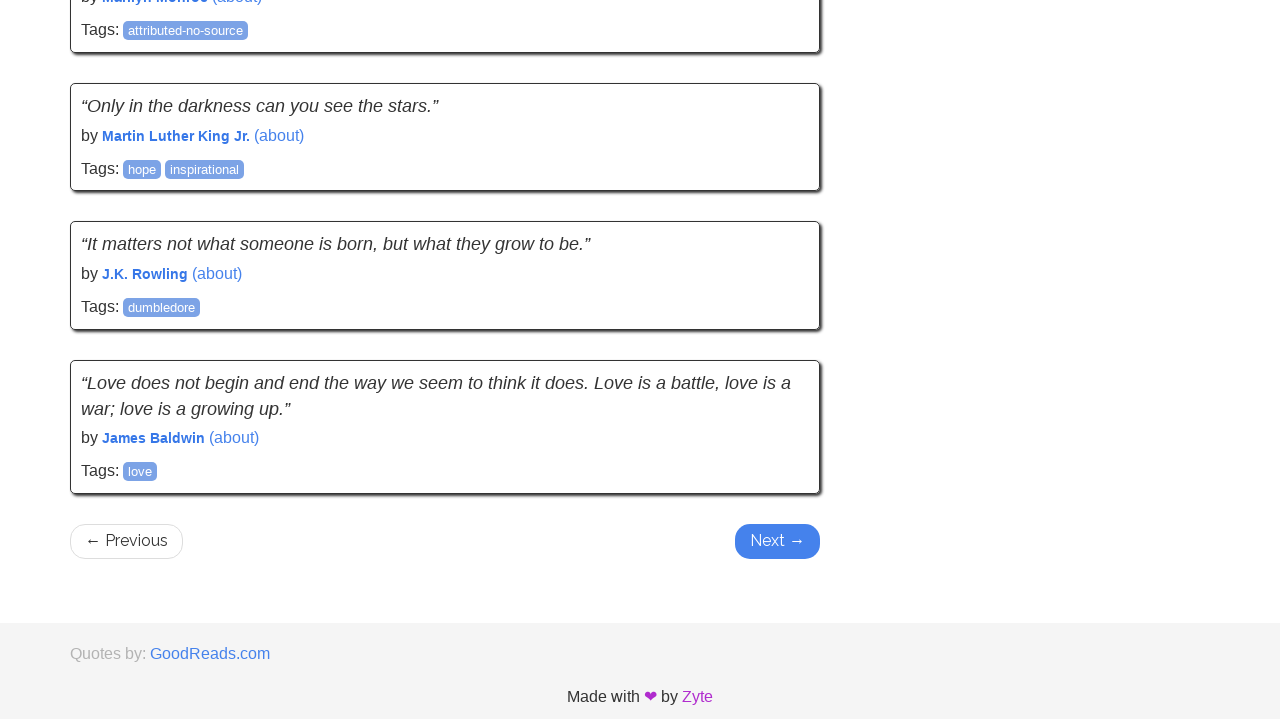

Clicked Next button to navigate to next page at (778, 541) on xpath=//li[@class='next']/a
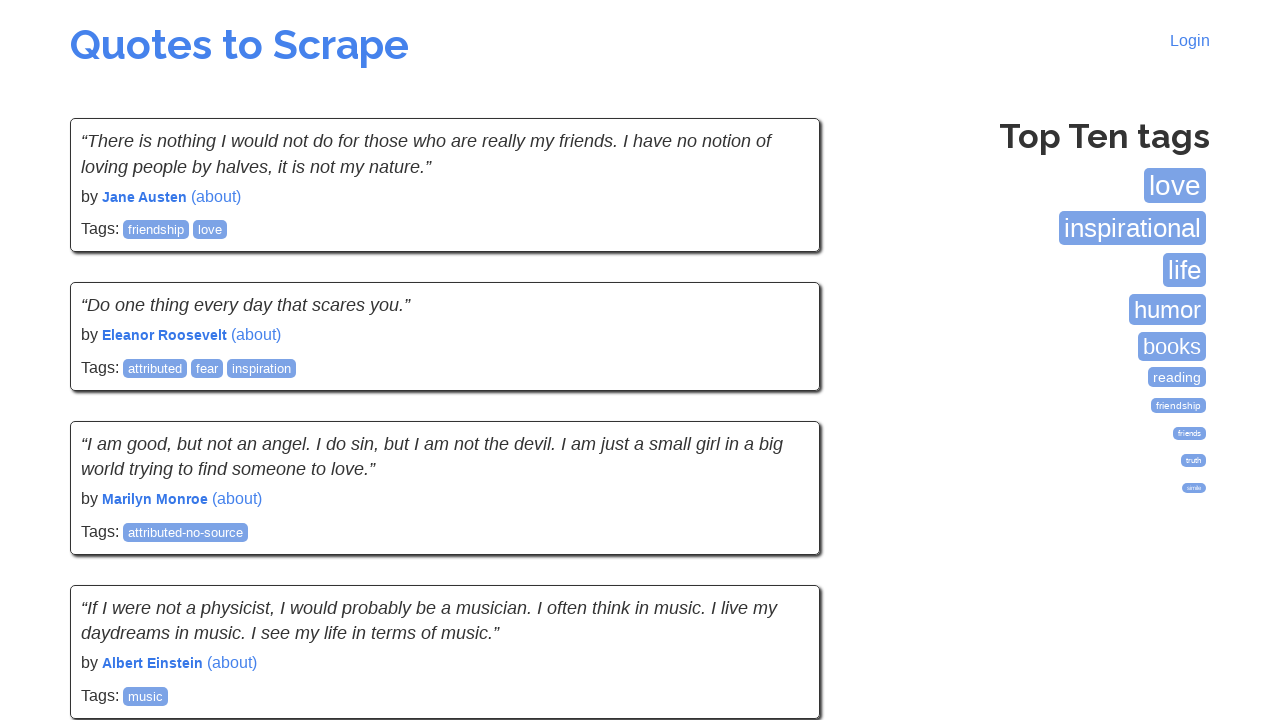

Waited for quote text elements to load on new page
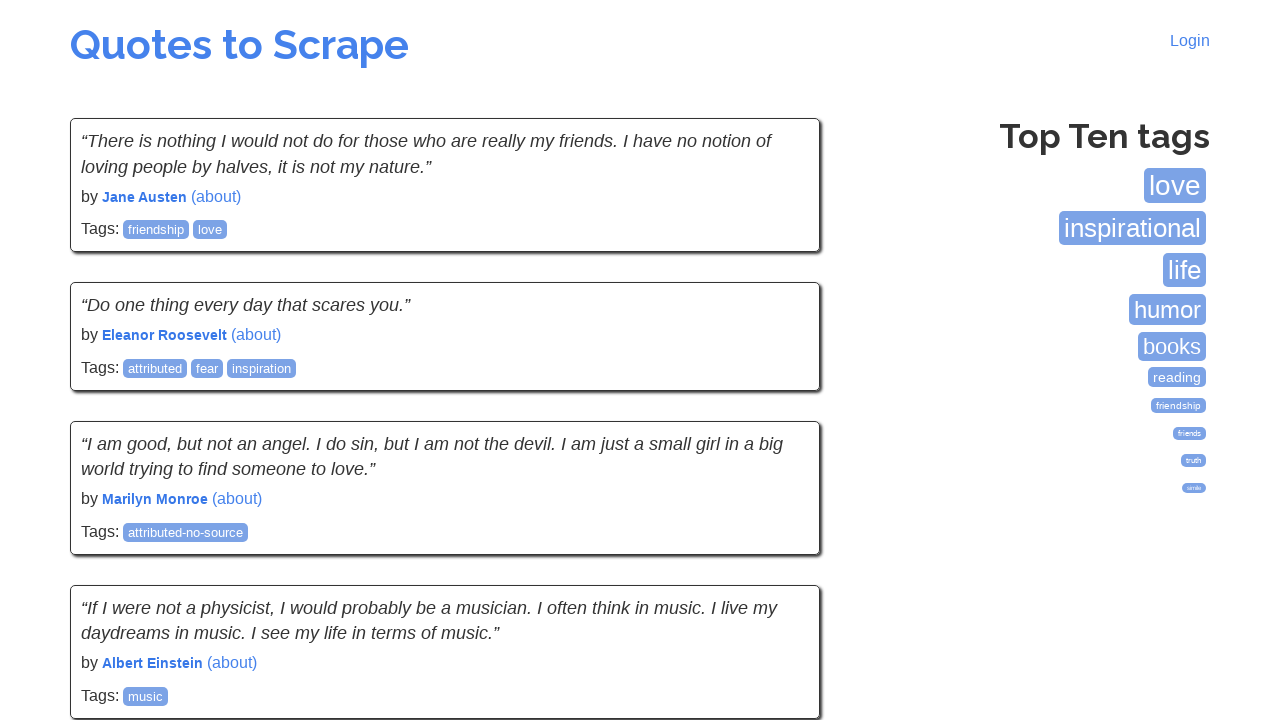

Waited for author elements to load on new page
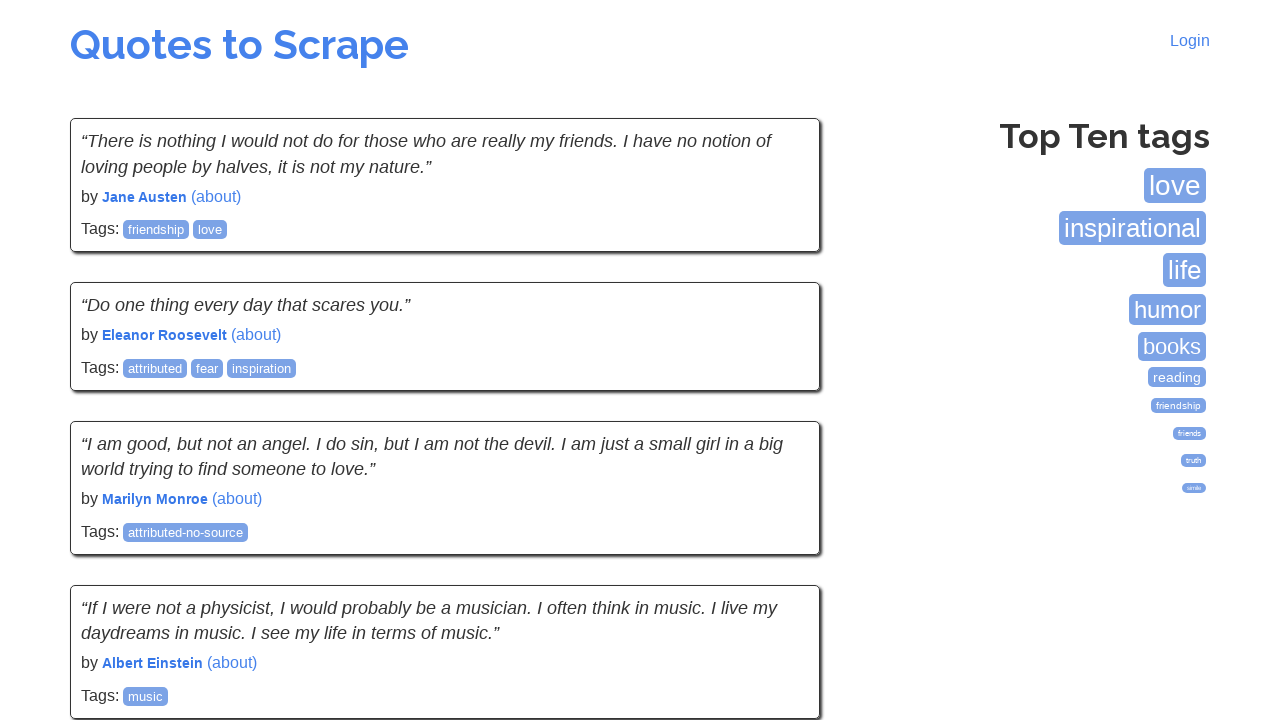

Scrolled Next button into view
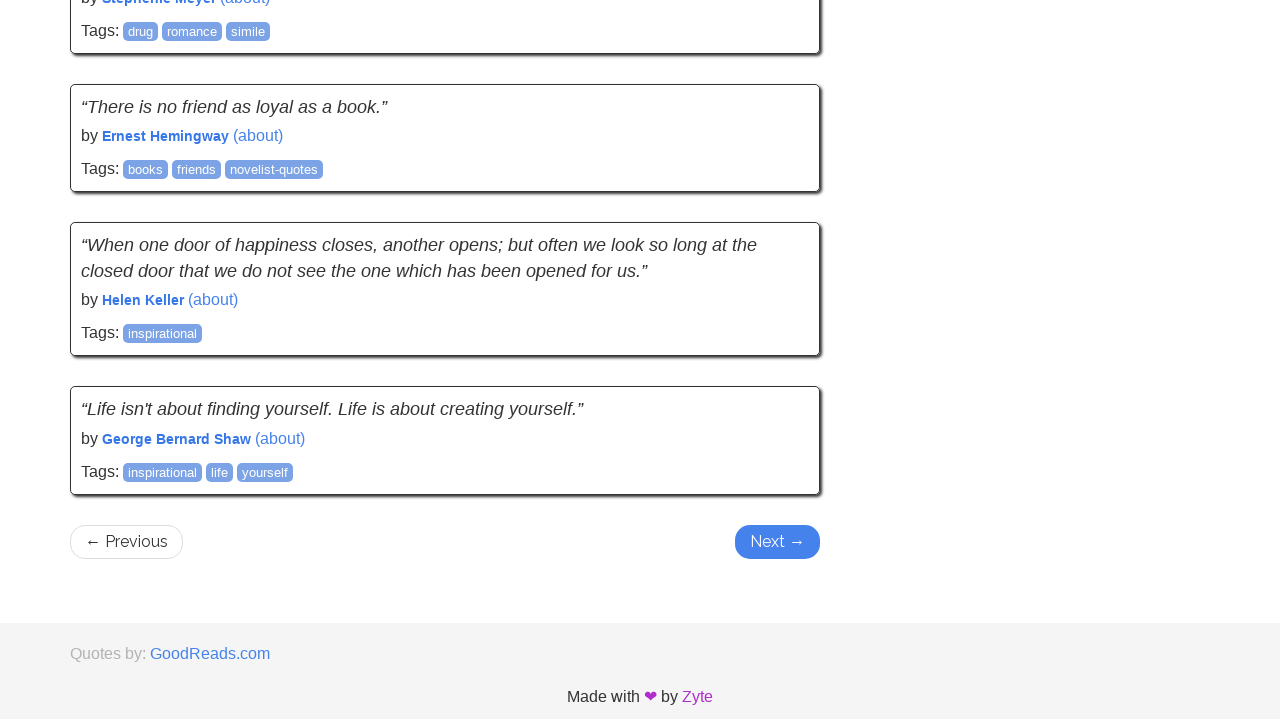

Clicked Next button to navigate to next page at (778, 542) on xpath=//li[@class='next']/a
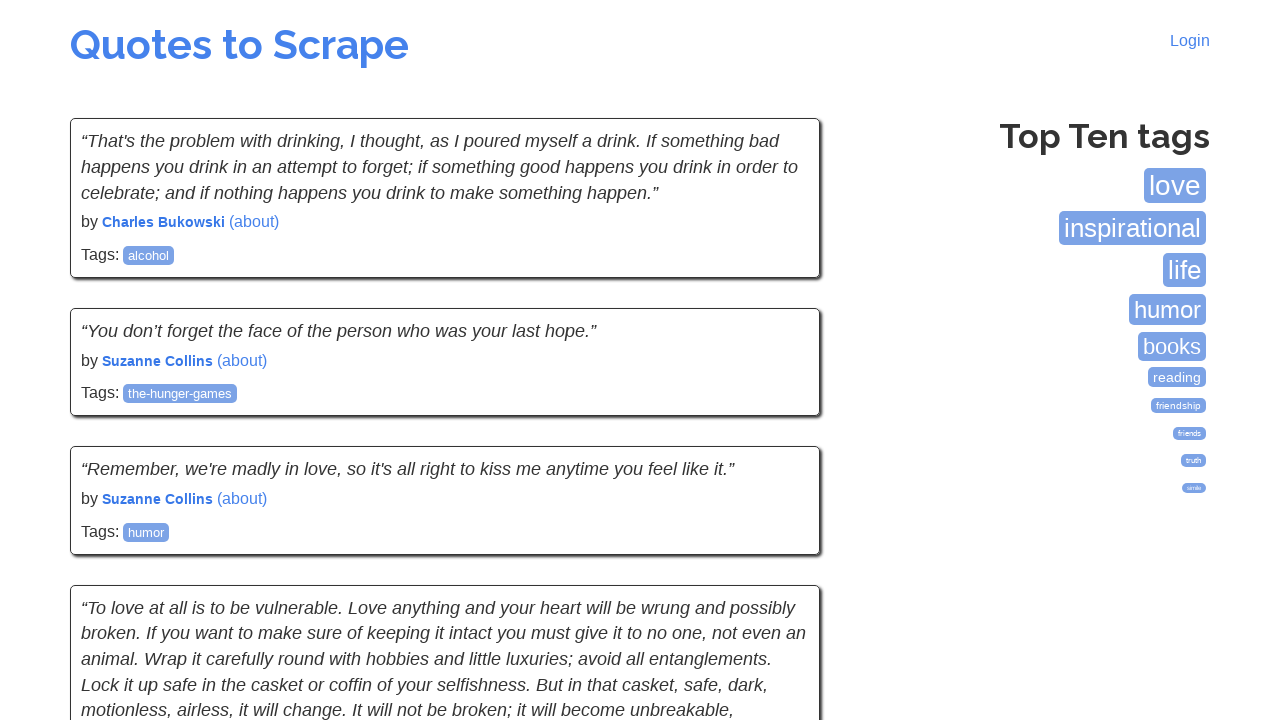

Waited for quote text elements to load on new page
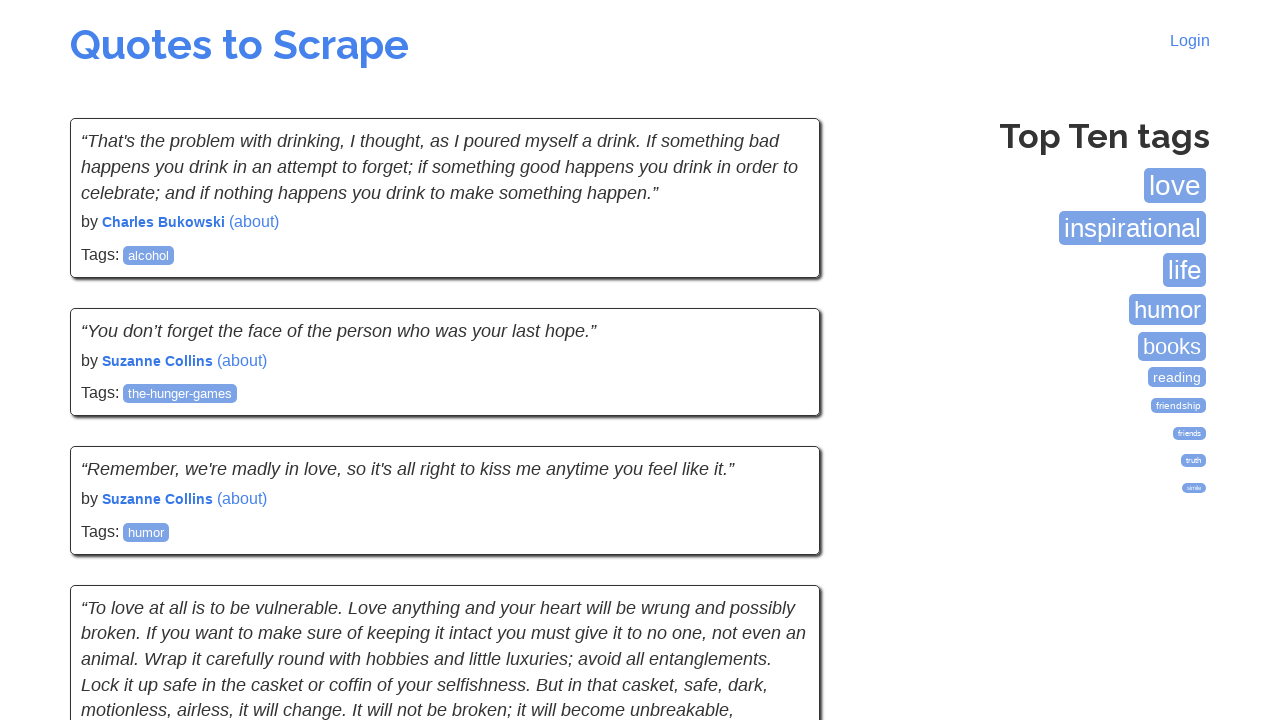

Waited for author elements to load on new page
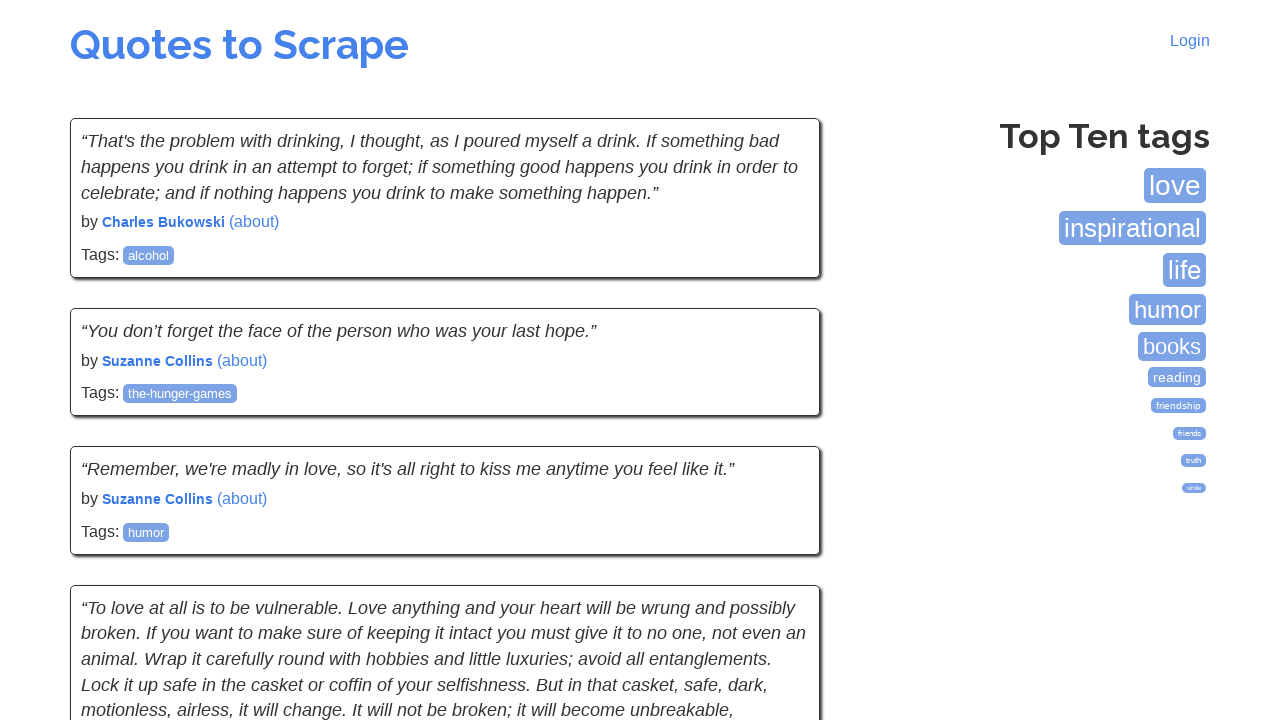

Scrolled Next button into view
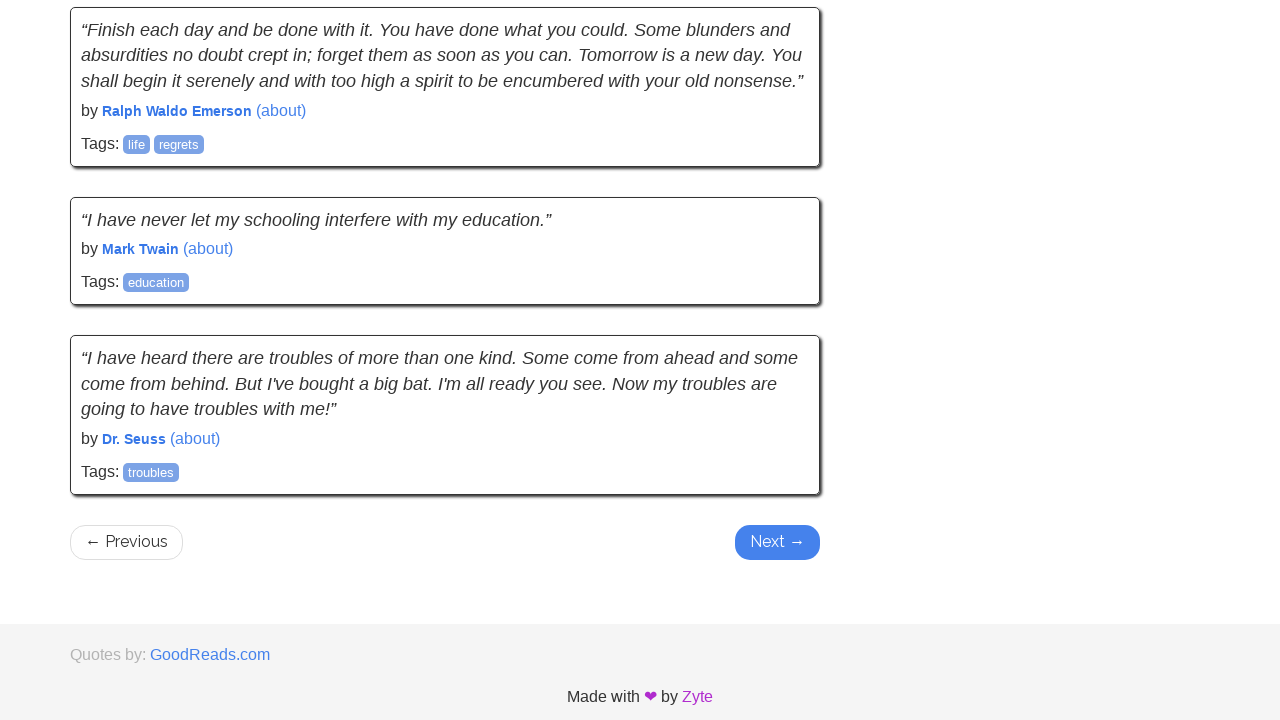

Clicked Next button to navigate to next page at (778, 542) on xpath=//li[@class='next']/a
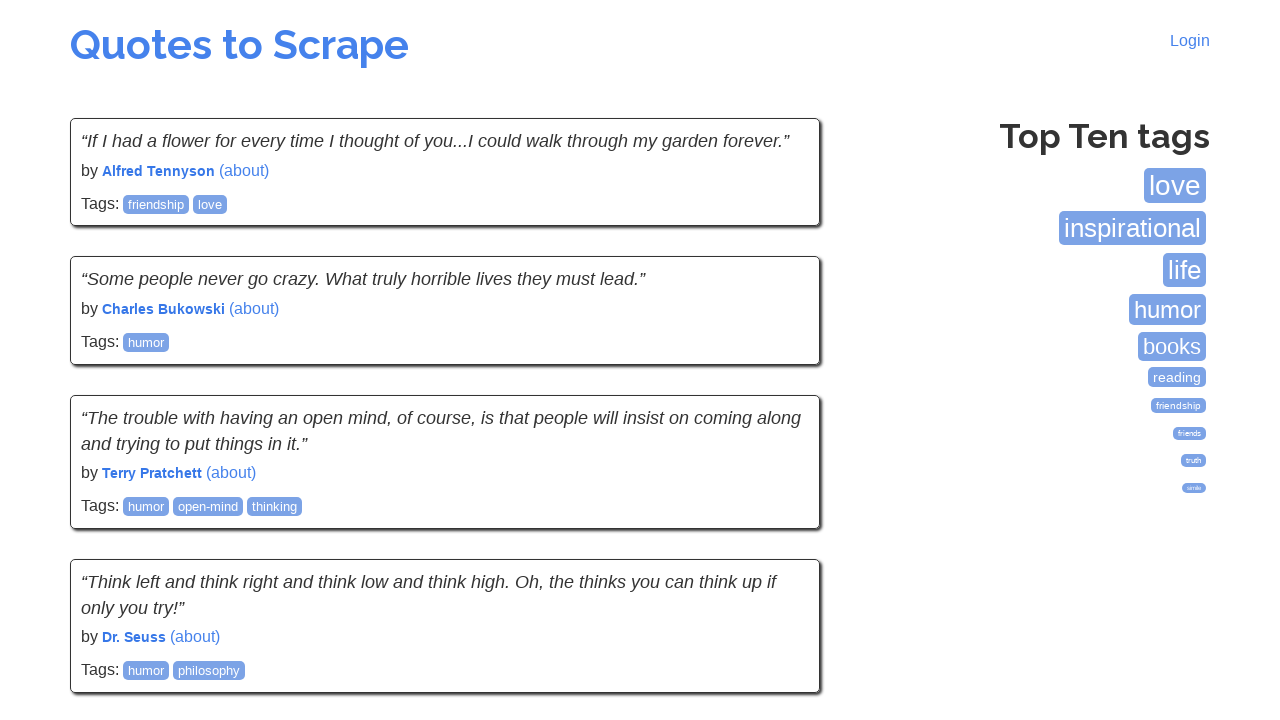

Waited for quote text elements to load on new page
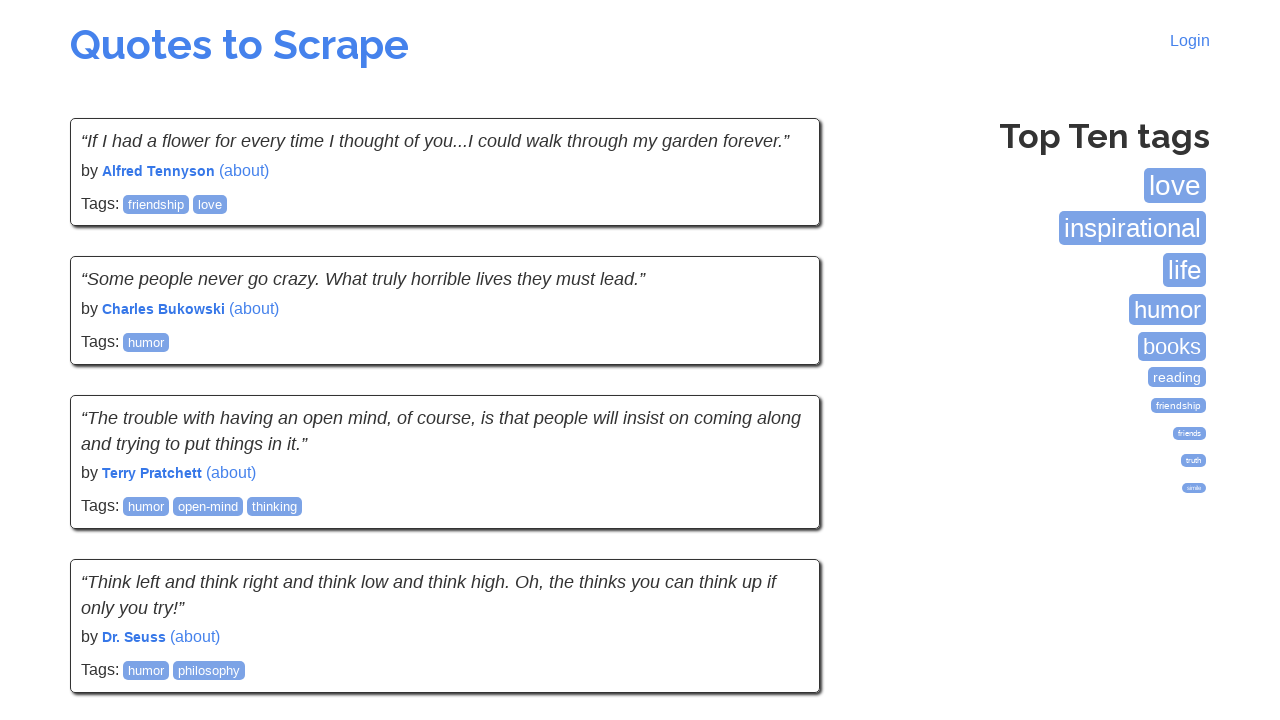

Waited for author elements to load on new page
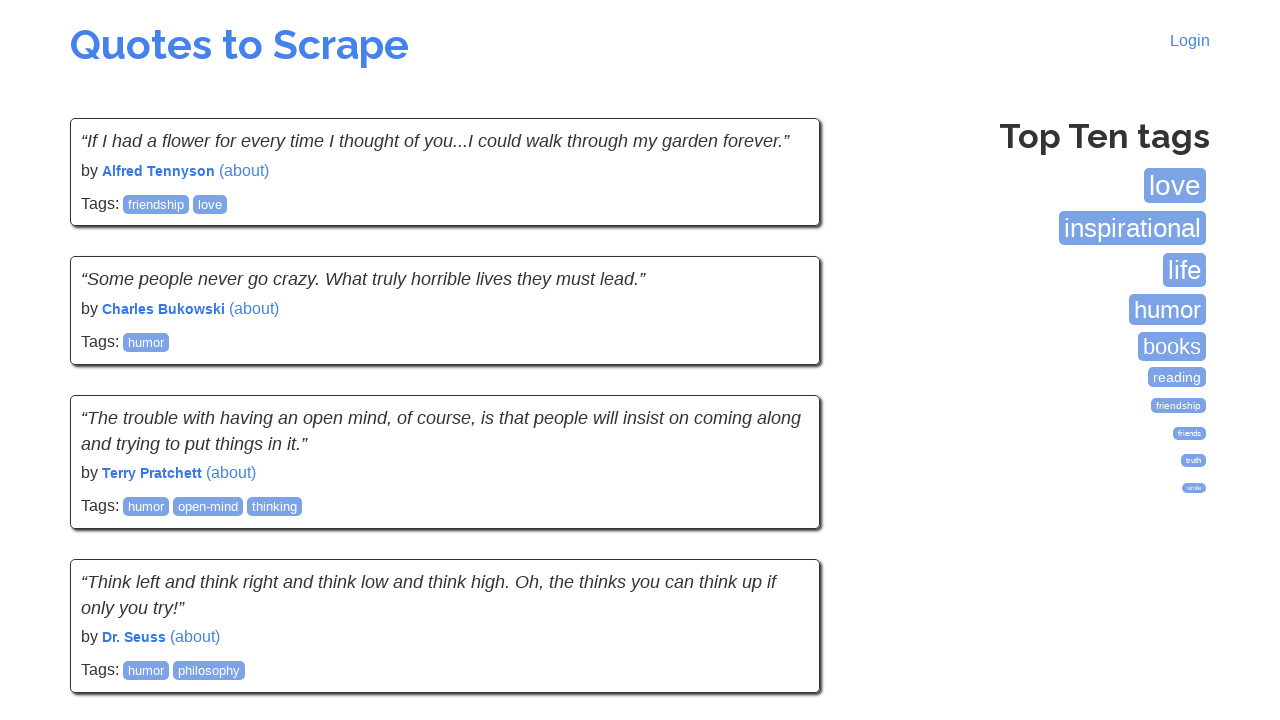

Scrolled Next button into view
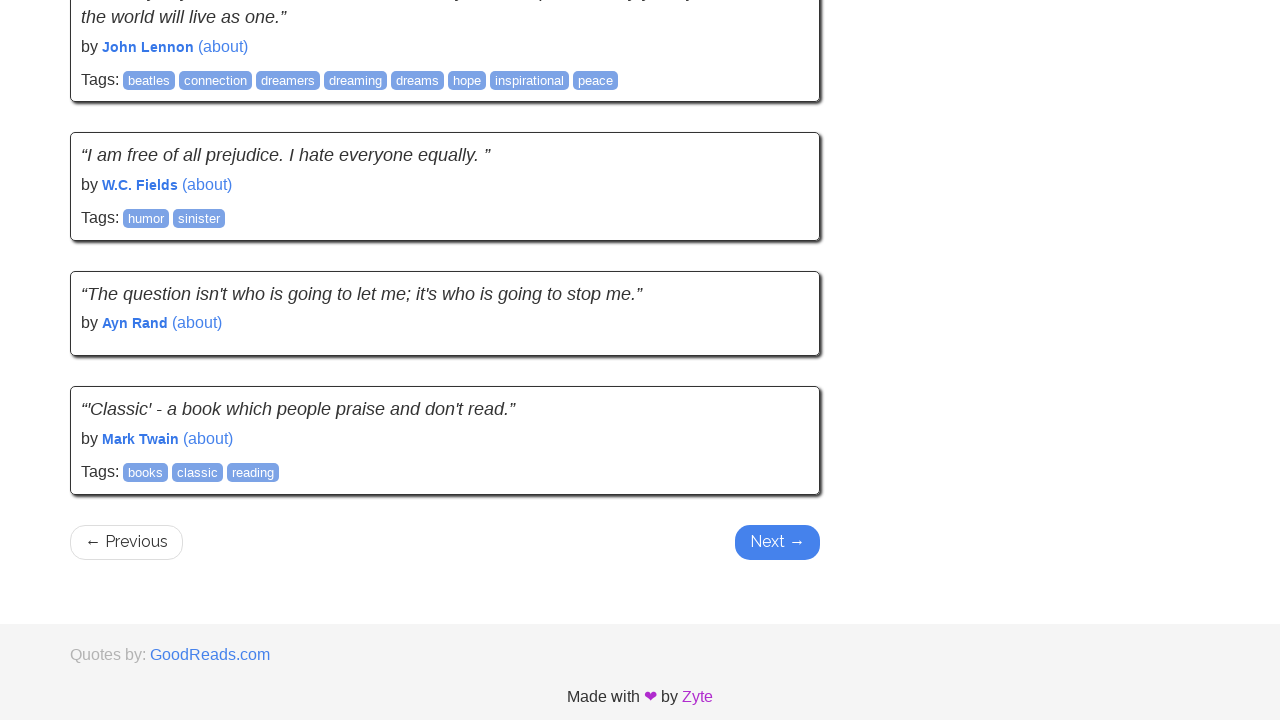

Clicked Next button to navigate to next page at (778, 542) on xpath=//li[@class='next']/a
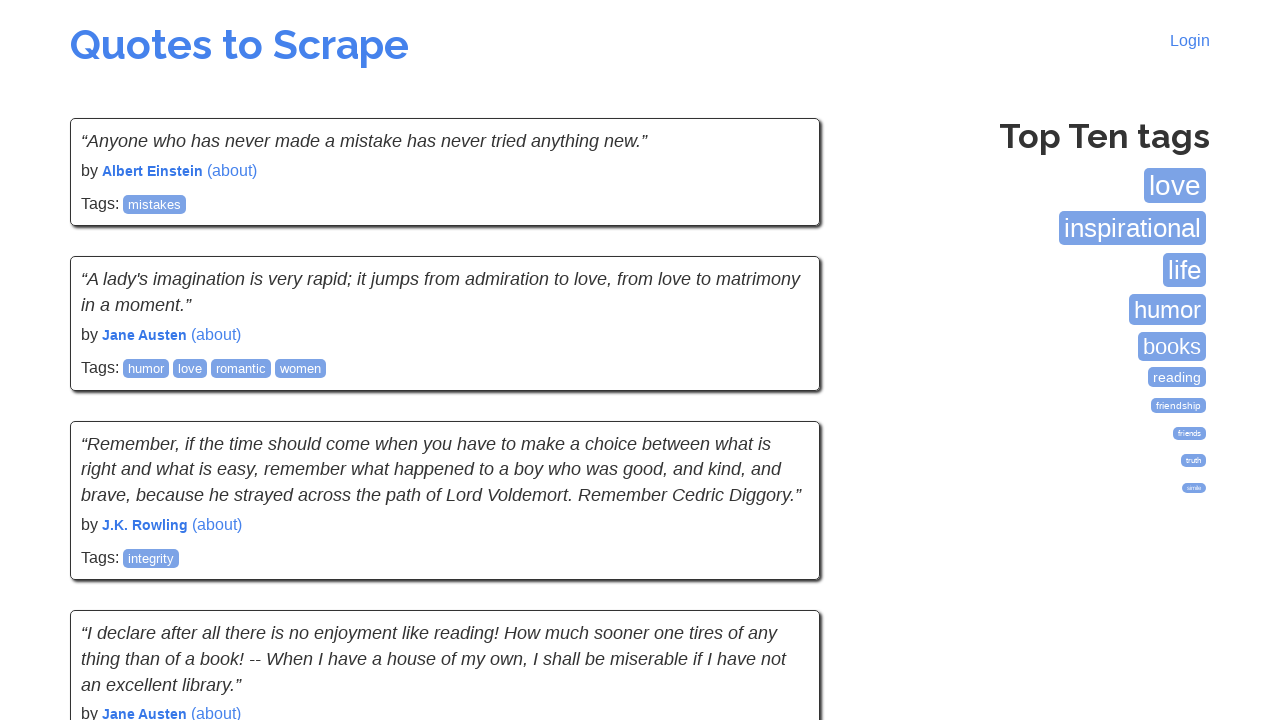

Waited for quote text elements to load on new page
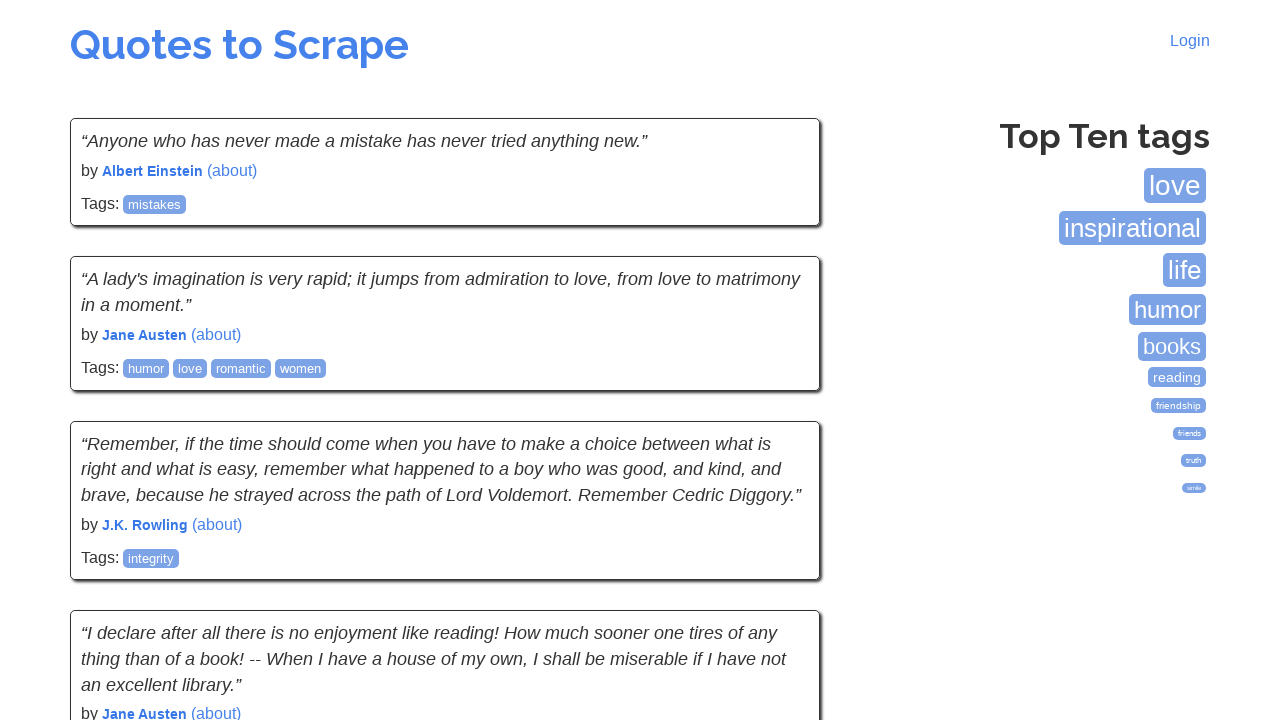

Waited for author elements to load on new page
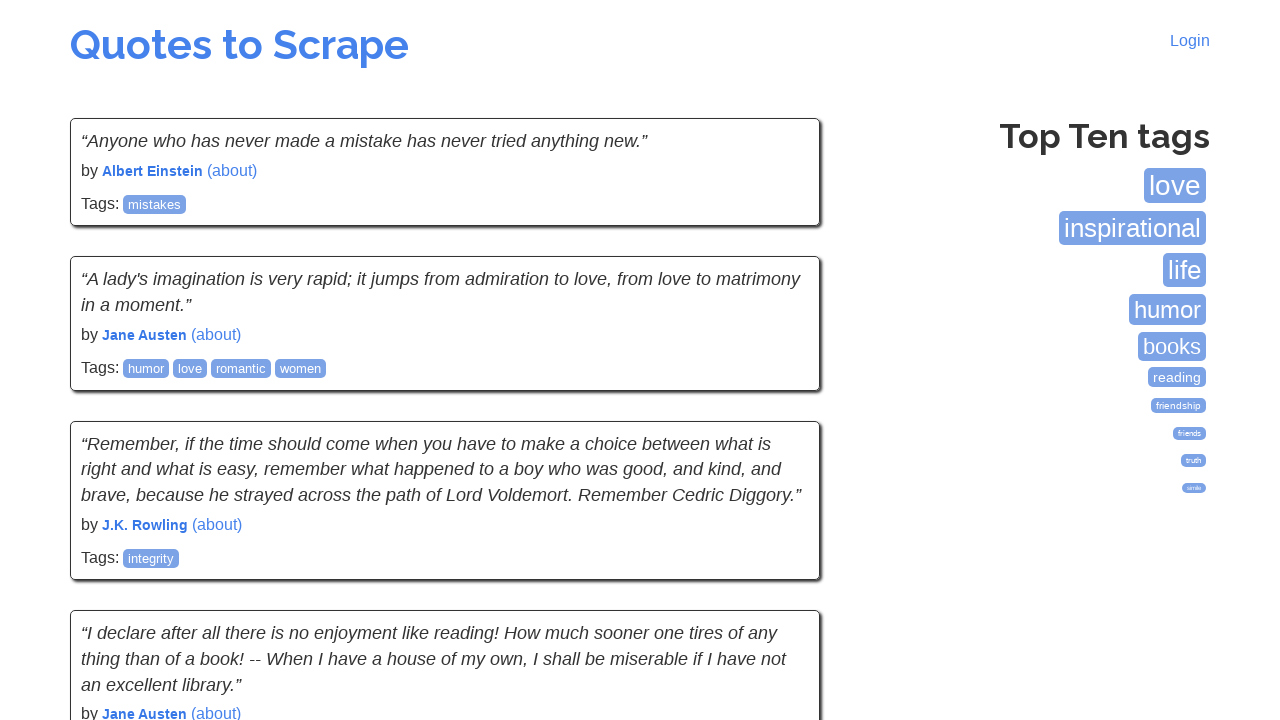

Scrolled Next button into view
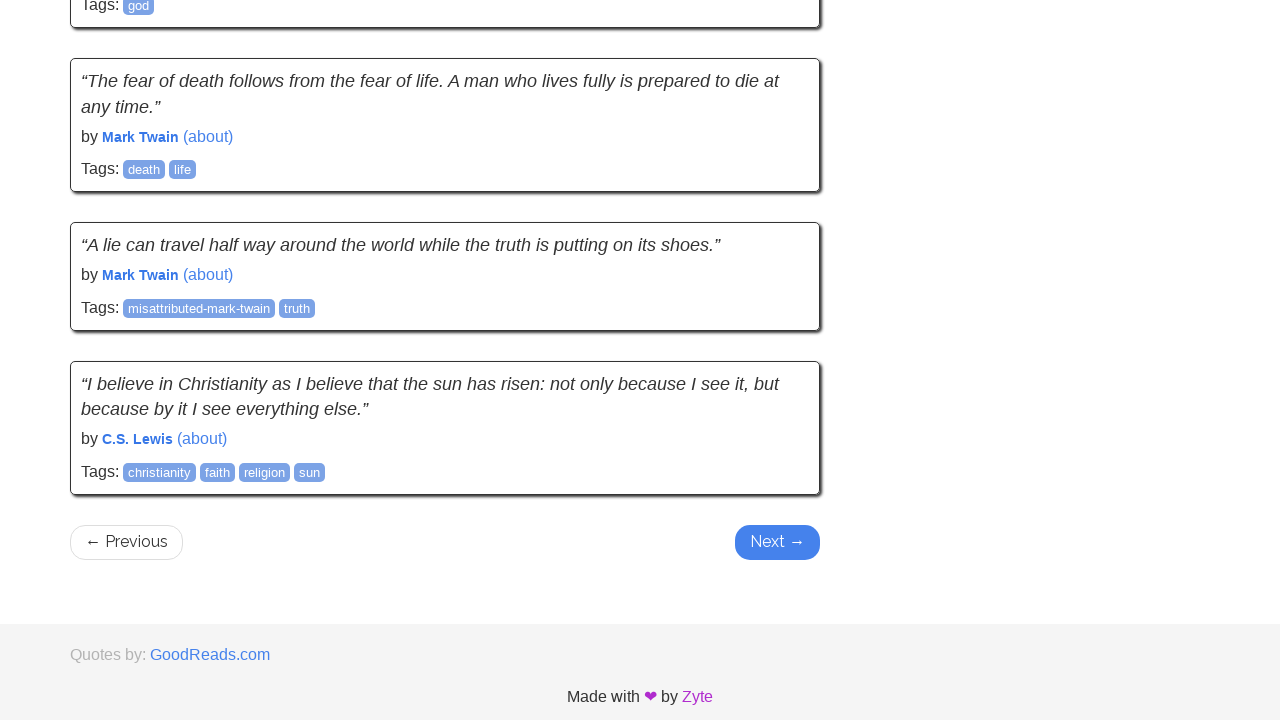

Clicked Next button to navigate to next page at (778, 542) on xpath=//li[@class='next']/a
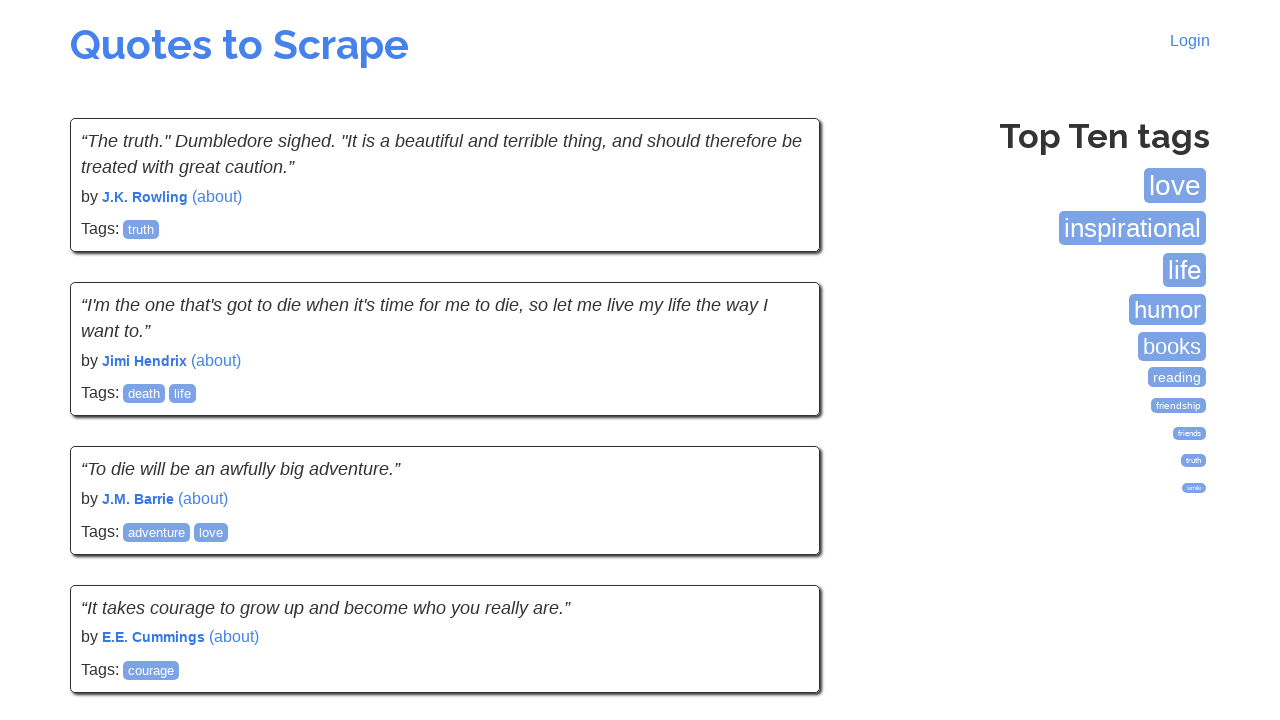

Waited for quote text elements to load on new page
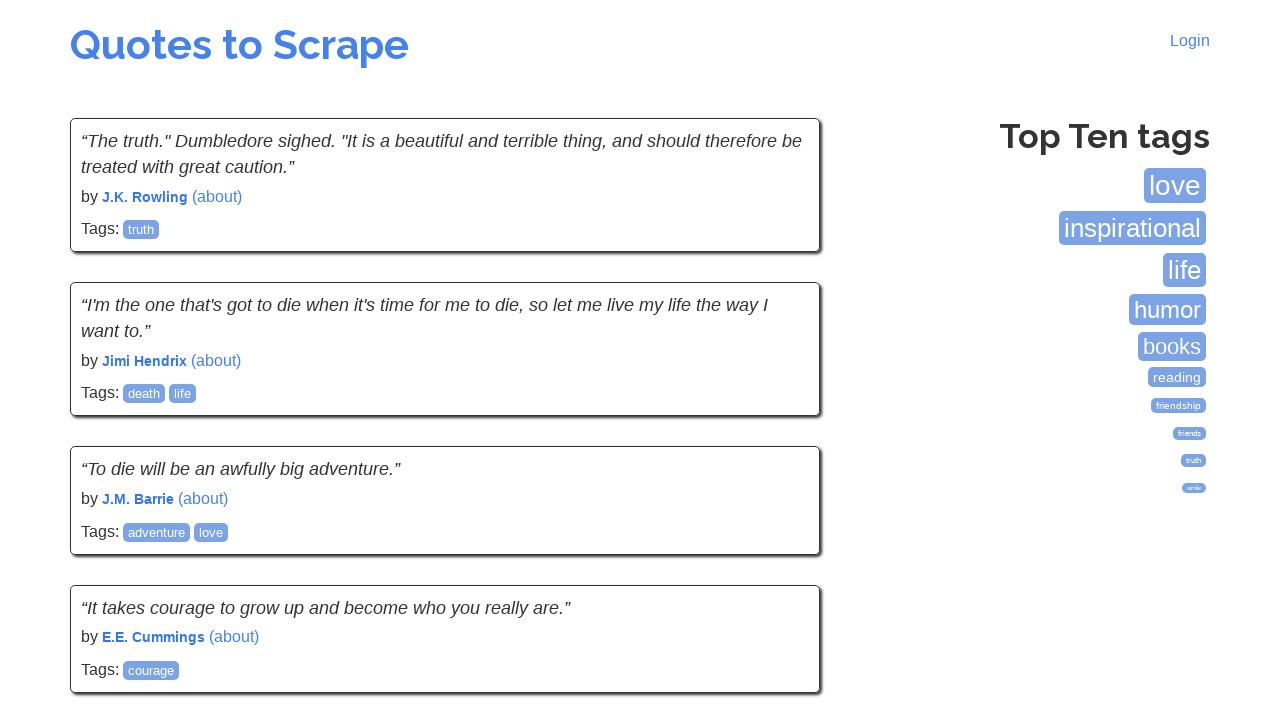

Waited for author elements to load on new page
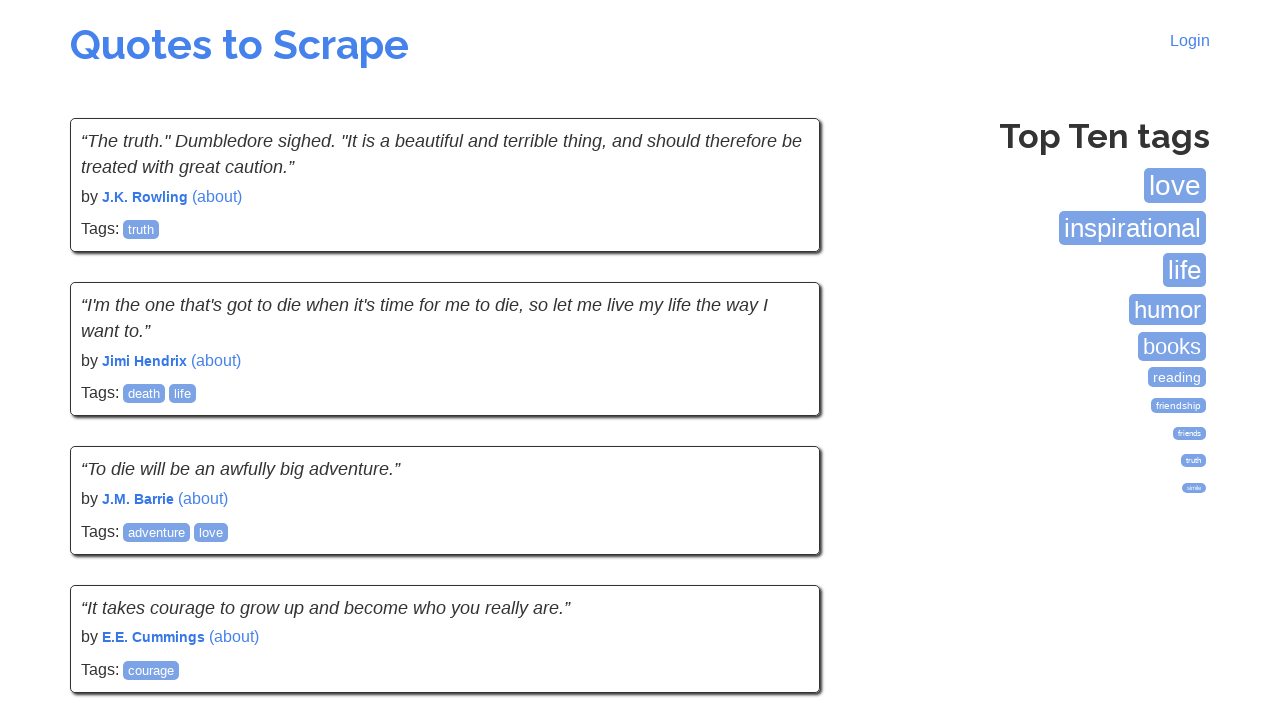

Reached last page - no Next button found
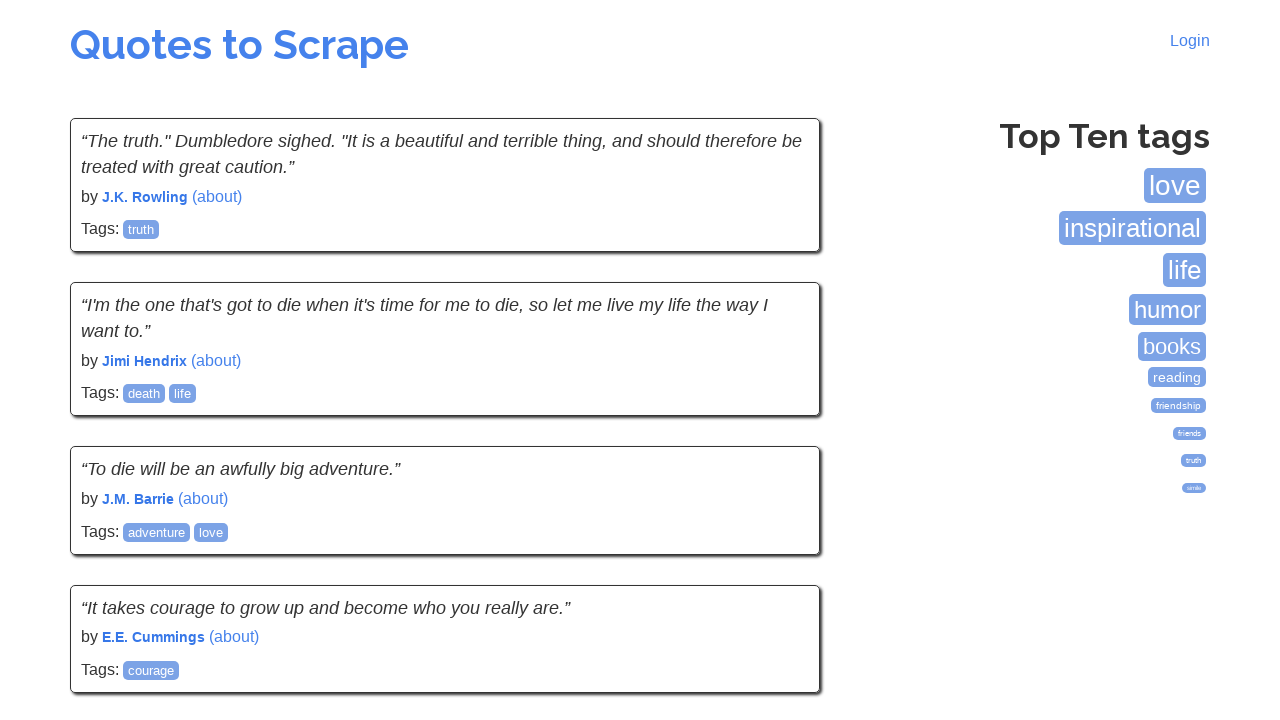

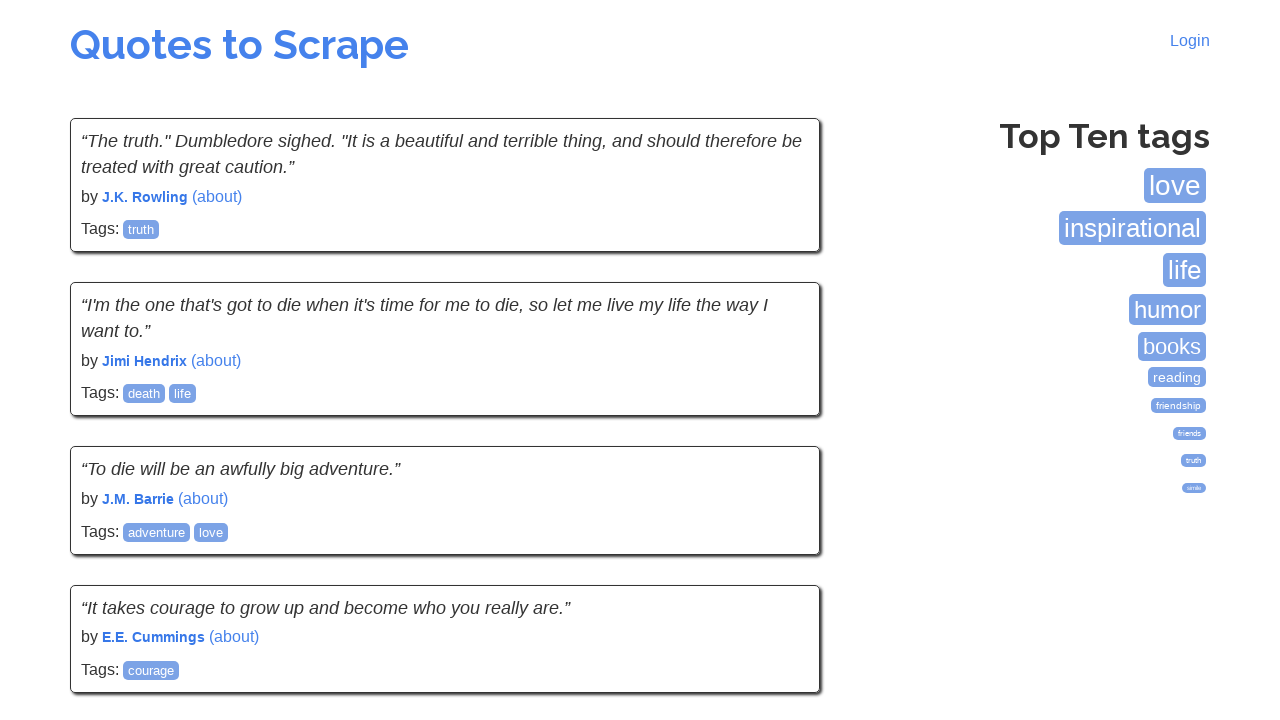